Tests the cocktail finder functionality by clicking an age verification button, selecting multiple ingredient checkboxes (spirits, liqueurs, mixers, juices), clicking the search button, and navigating to view a cocktail recipe in a new tab.

Starting URL: https://www.makemycocktail.com/?#HowToMakeACocktail

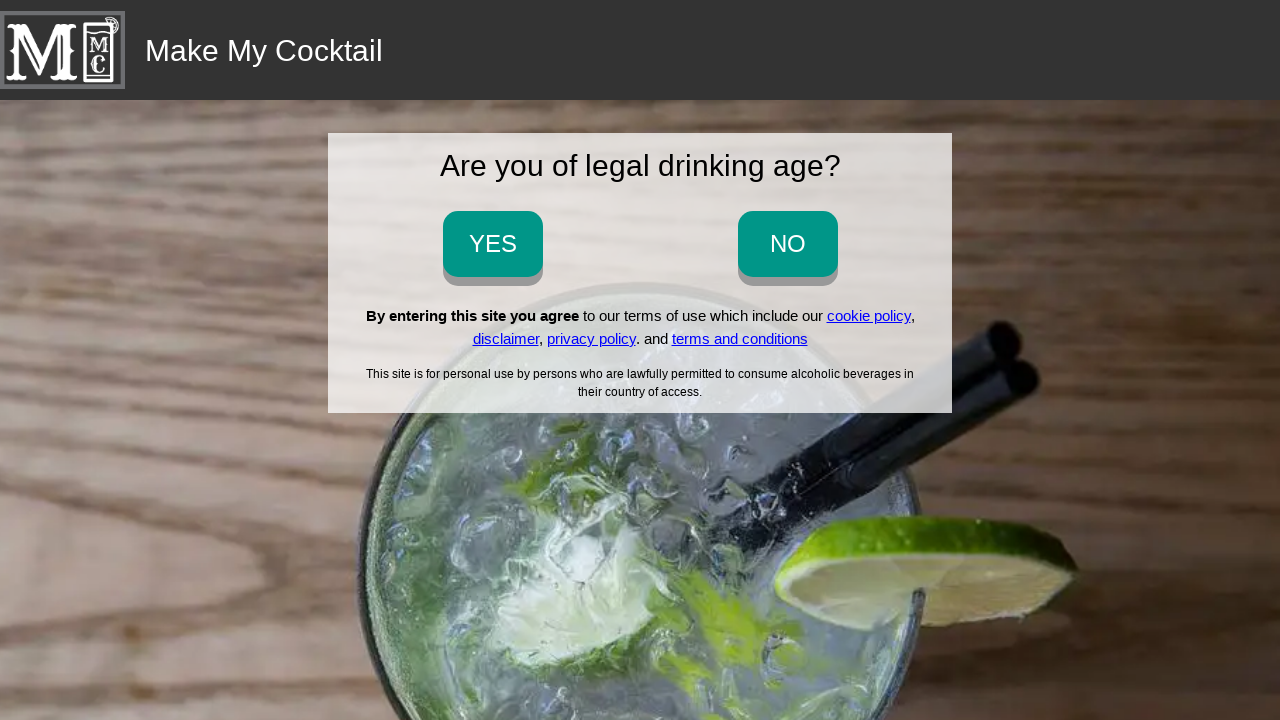

Clicked age verification button to confirm legal age at (492, 244) on input[onclick='ageVerification_yes()']
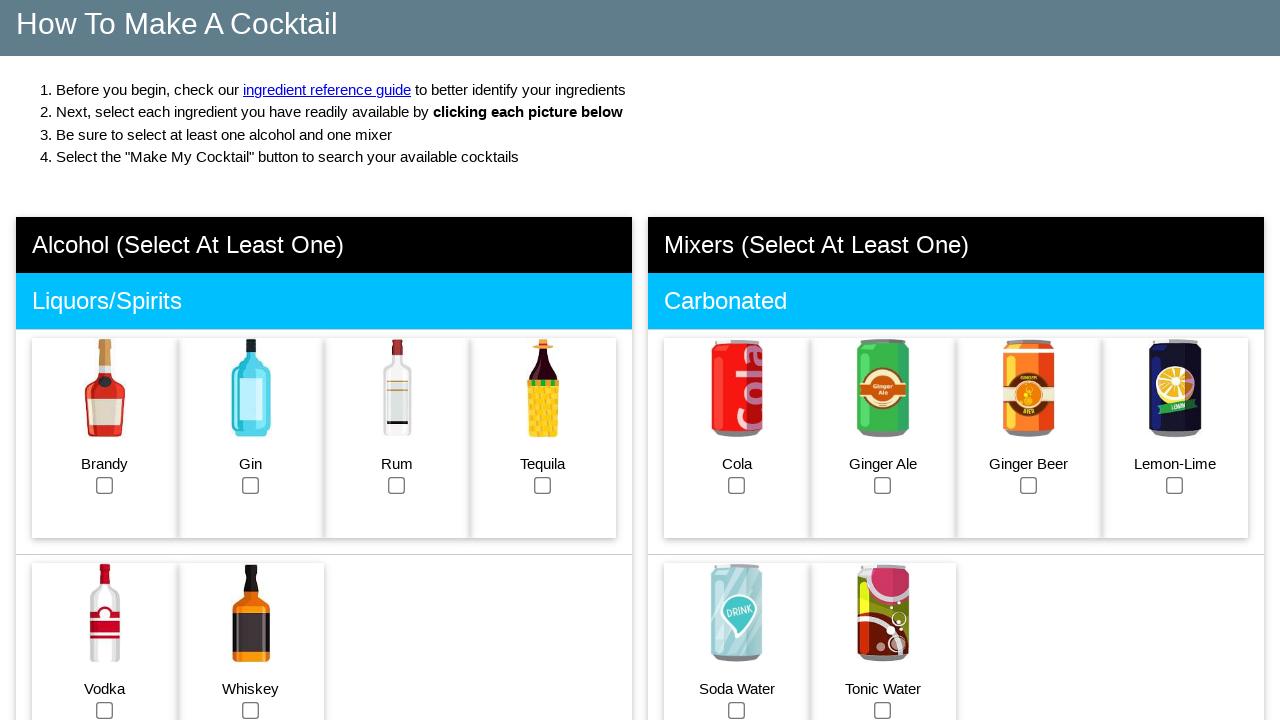

Selected brandy spirit checkbox at (105, 485) on #brandy_checkbox
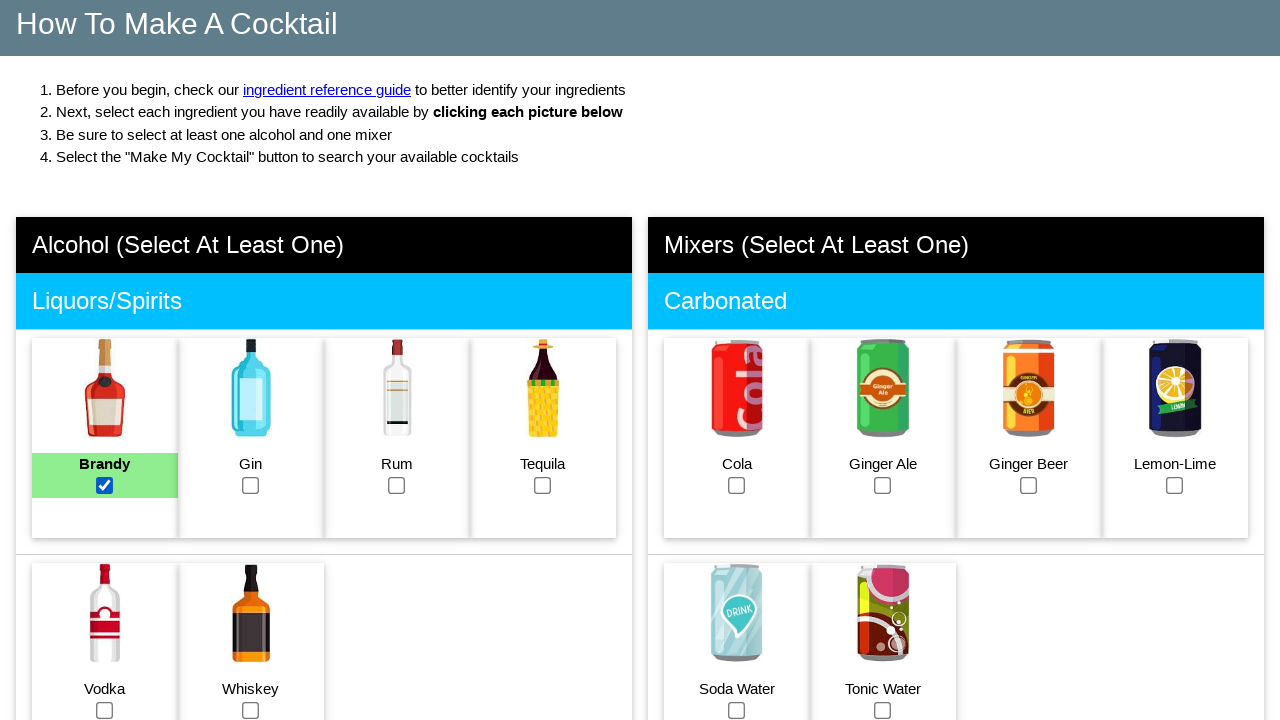

Selected gin spirit checkbox at (251, 485) on #gin_checkbox
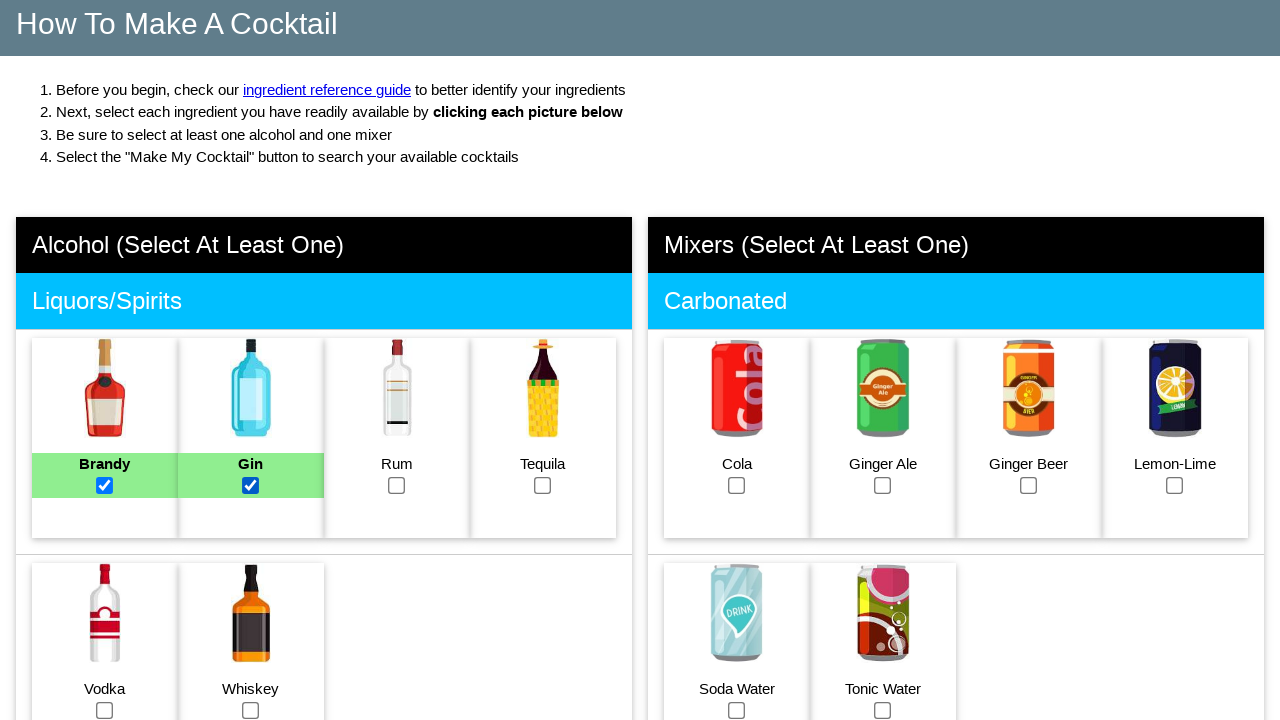

Selected rum spirit checkbox at (397, 485) on #rum_checkbox
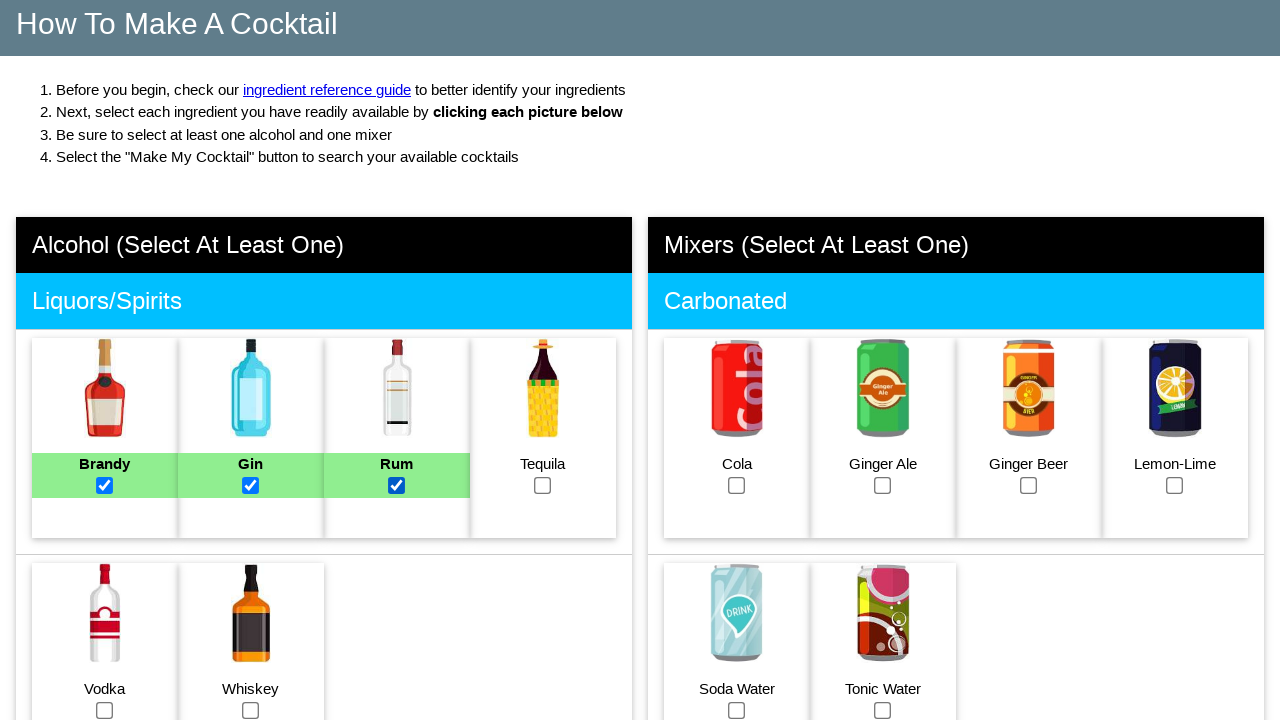

Selected tequila spirit checkbox at (543, 485) on #tequila_checkbox
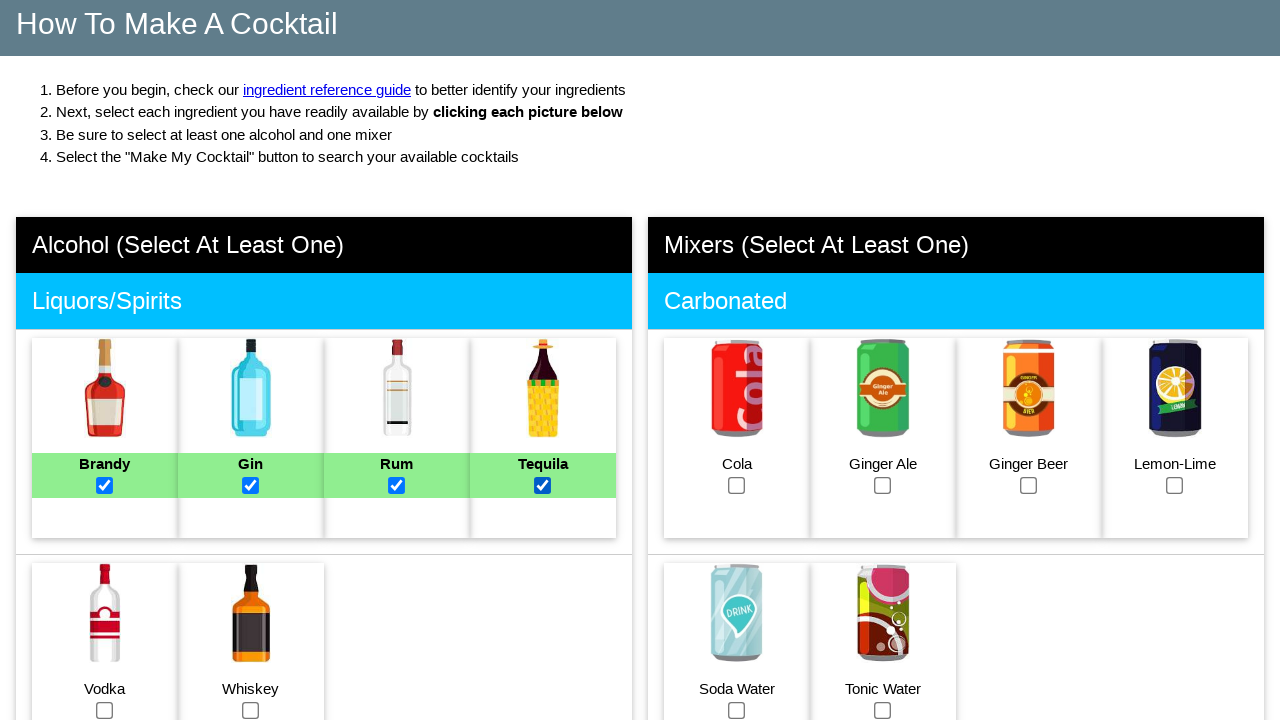

Selected vodka spirit checkbox at (105, 710) on #vodka_checkbox
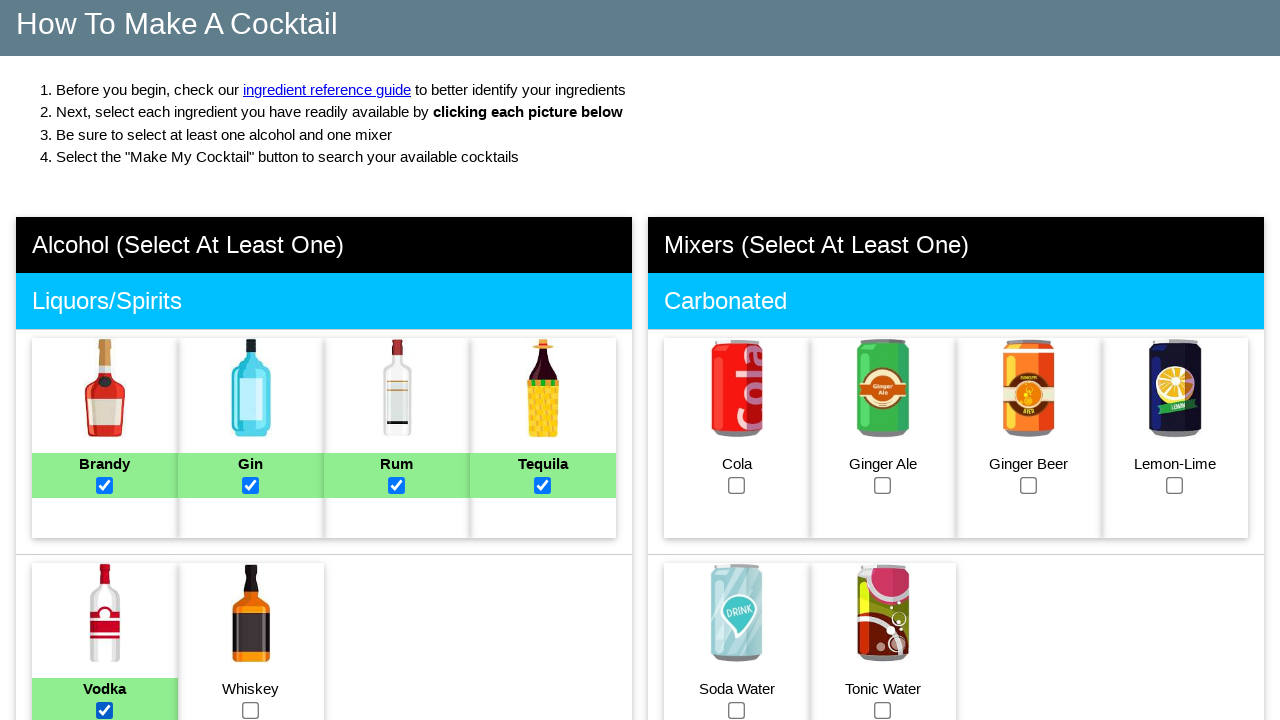

Selected whiskey spirit checkbox at (251, 710) on #whiskey_checkbox
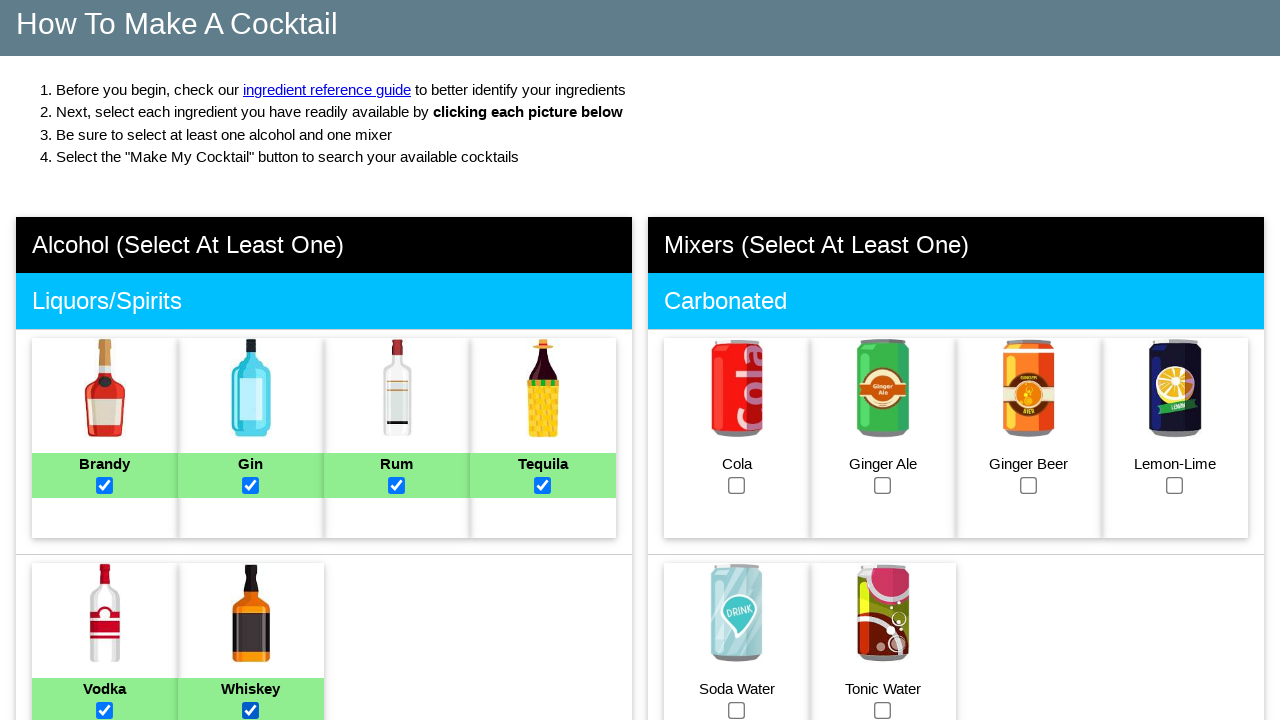

Selected almond liqueur checkbox at (105, 361) on #almondliqueur_checkbox
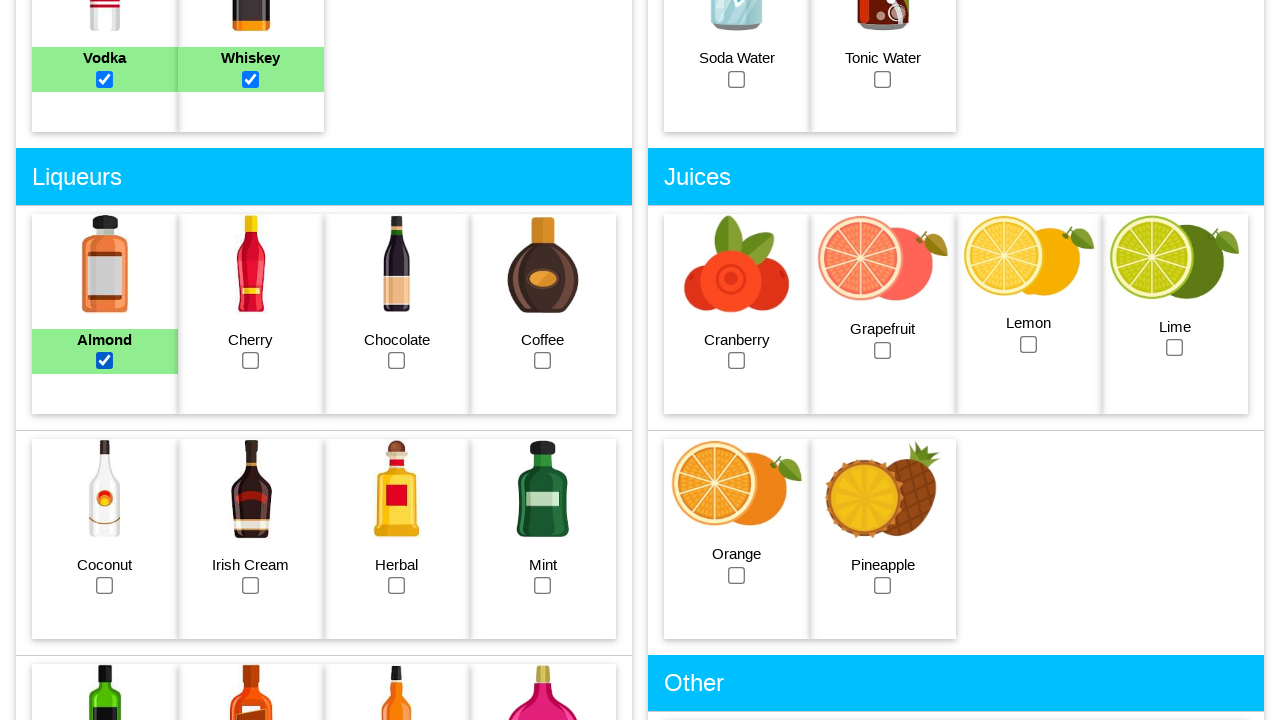

Selected cherry liqueur checkbox at (251, 361) on #cherryliqueur_checkbox
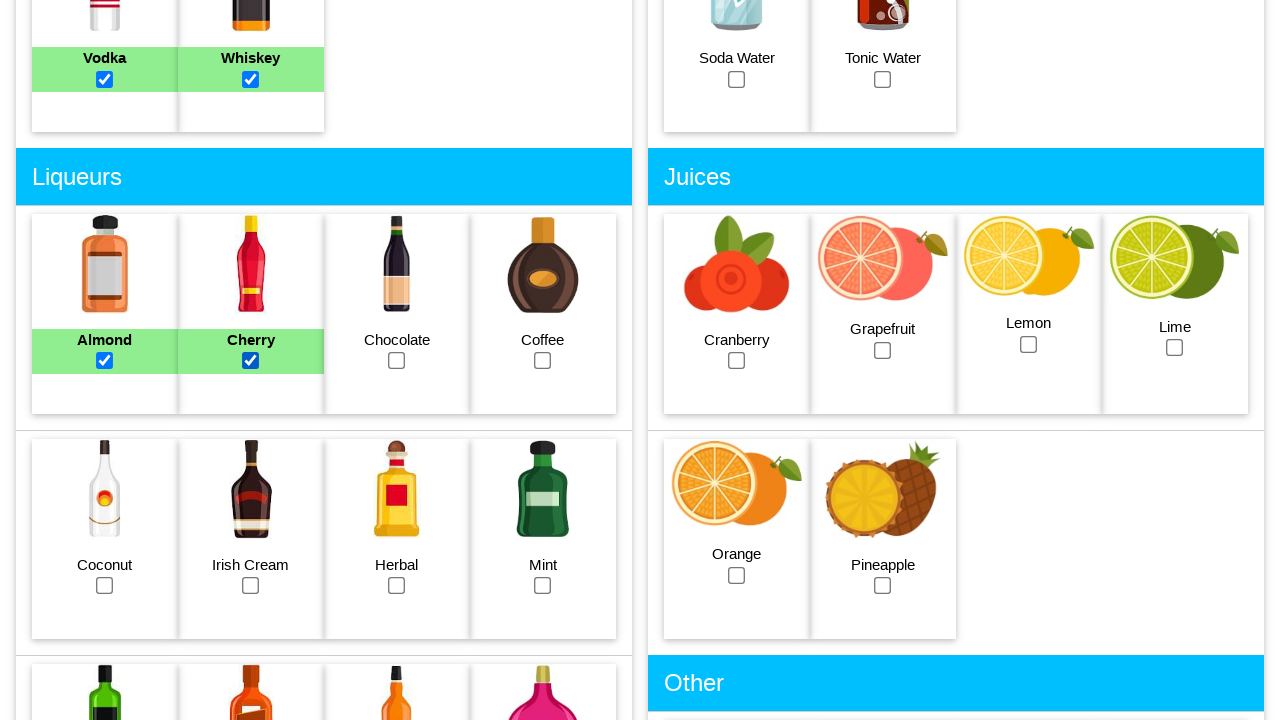

Selected chocolate liqueur checkbox at (397, 361) on #chocolate_checkbox
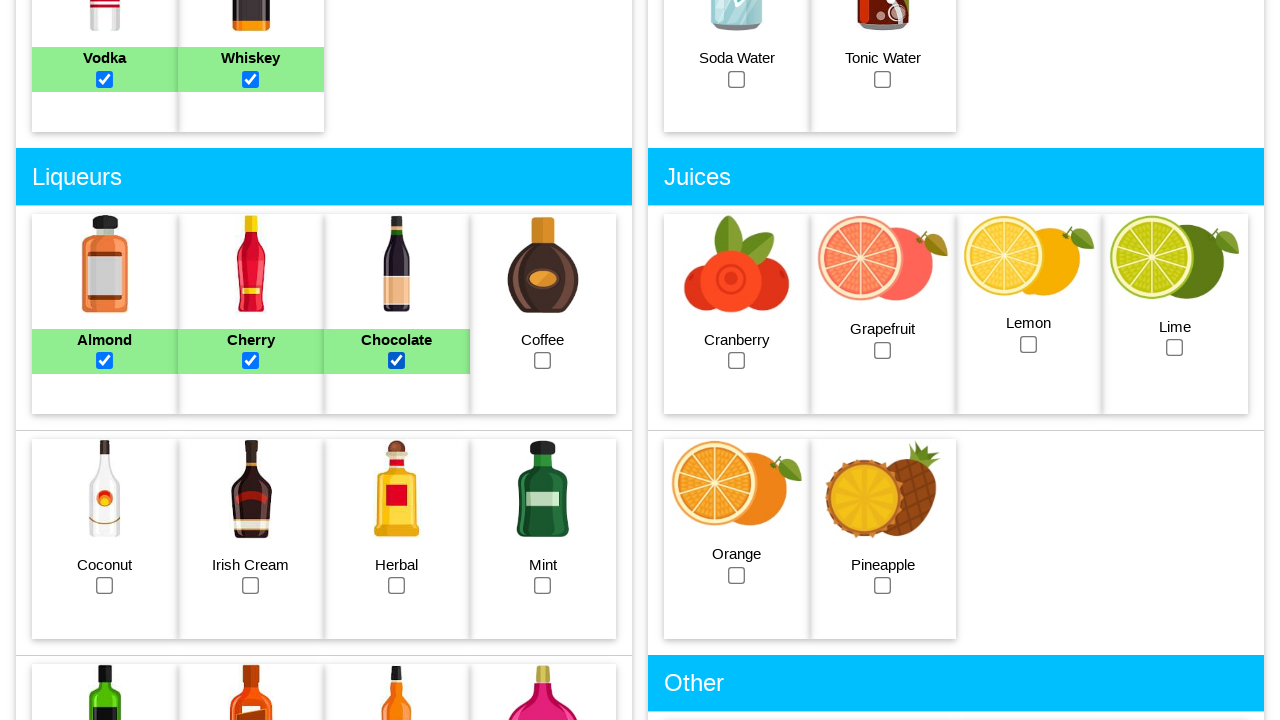

Selected coffee liqueur checkbox at (543, 361) on #coffee_checkbox
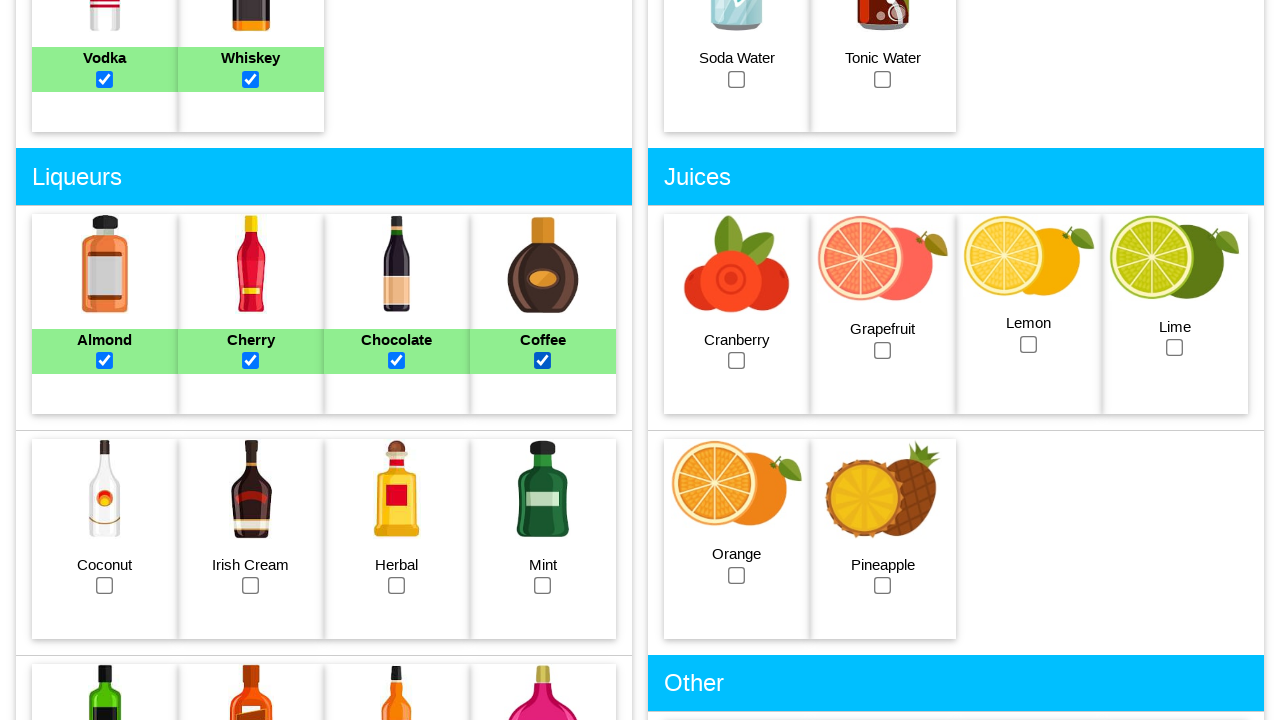

Selected coconut liqueur checkbox at (105, 586) on #coconut_checkbox
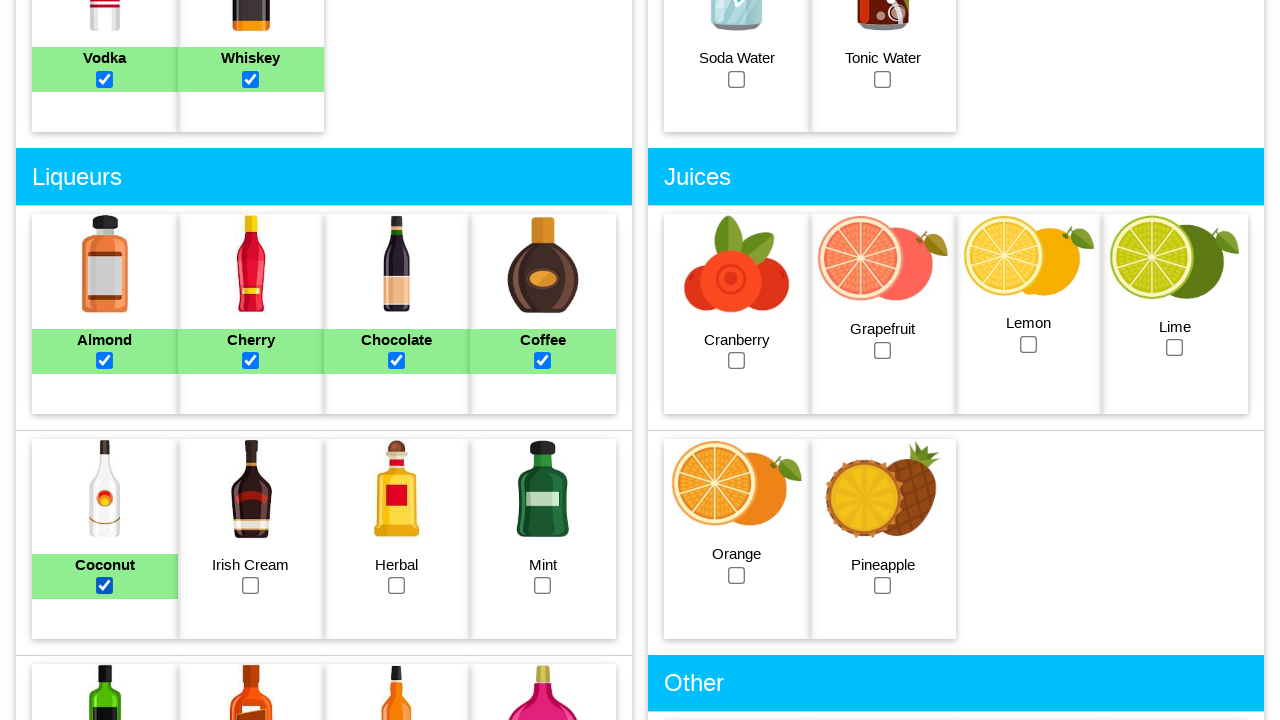

Selected Irish cream liqueur checkbox at (251, 586) on #irishcream_checkbox
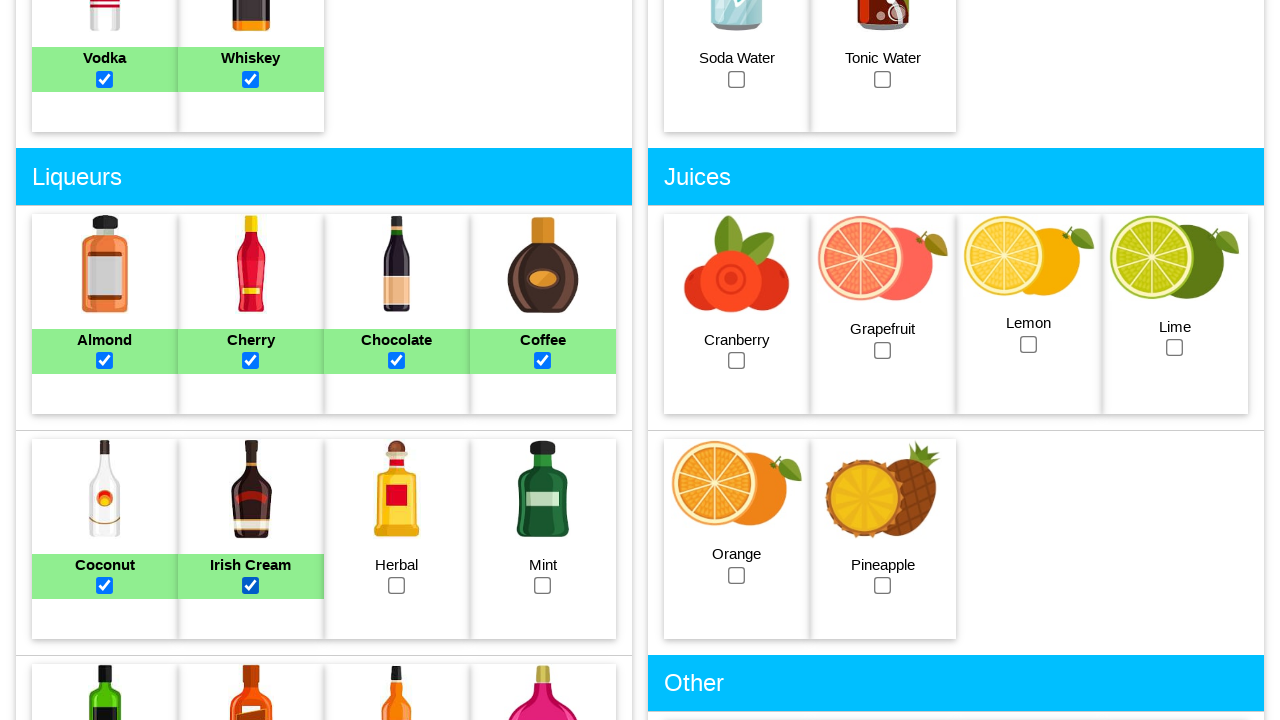

Selected herbal liqueur checkbox at (397, 586) on #herbal_checkbox
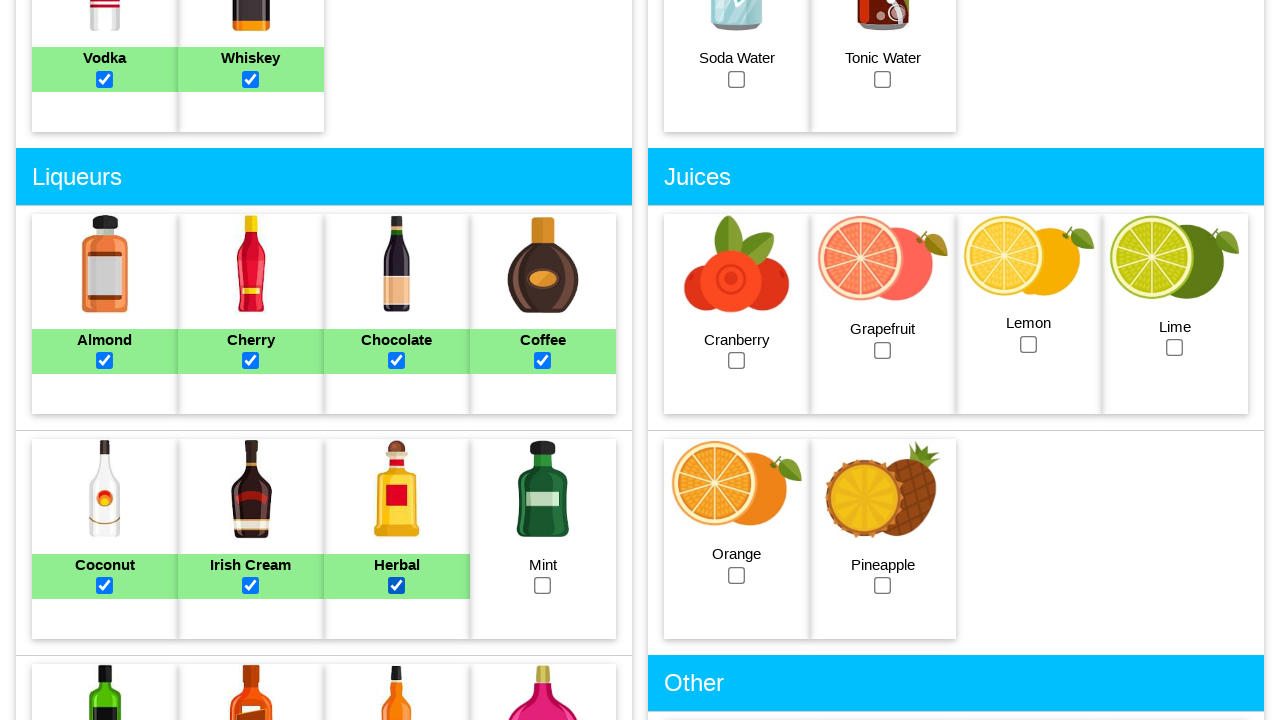

Selected mint liqueur checkbox at (543, 586) on #mint_checkbox
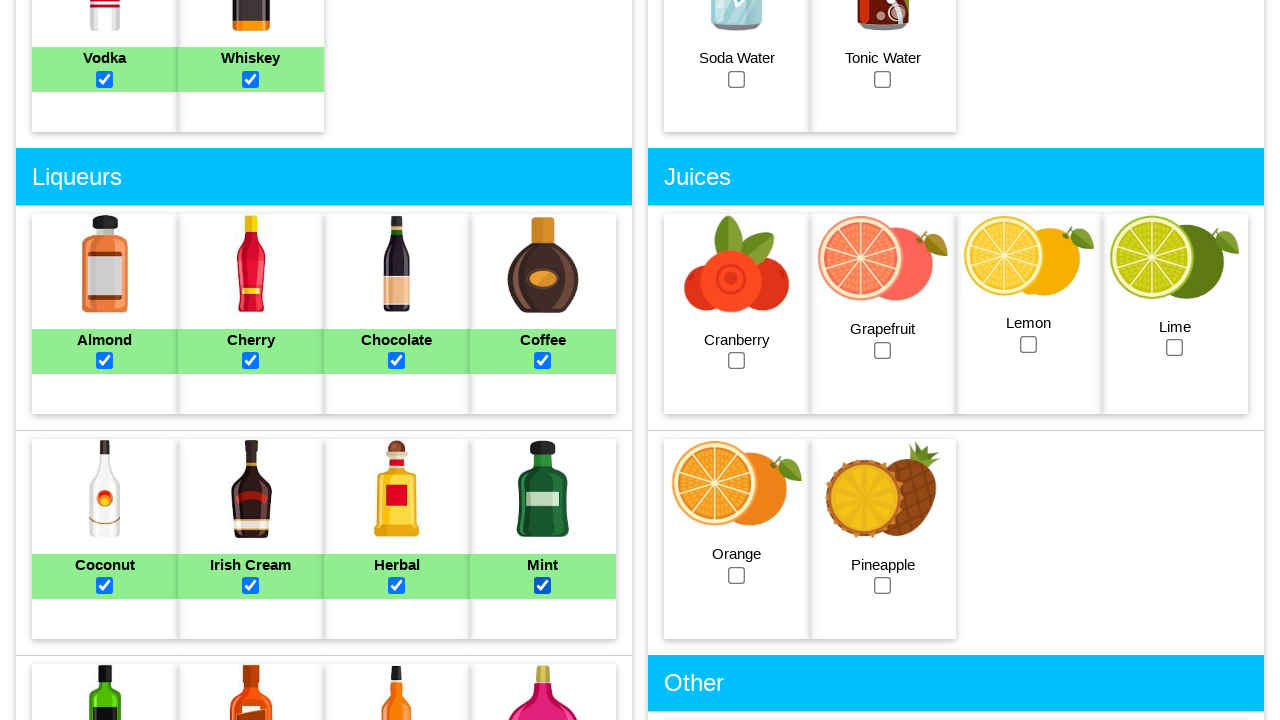

Selected melon liqueur checkbox at (105, 361) on #melonliqueur_checkbox
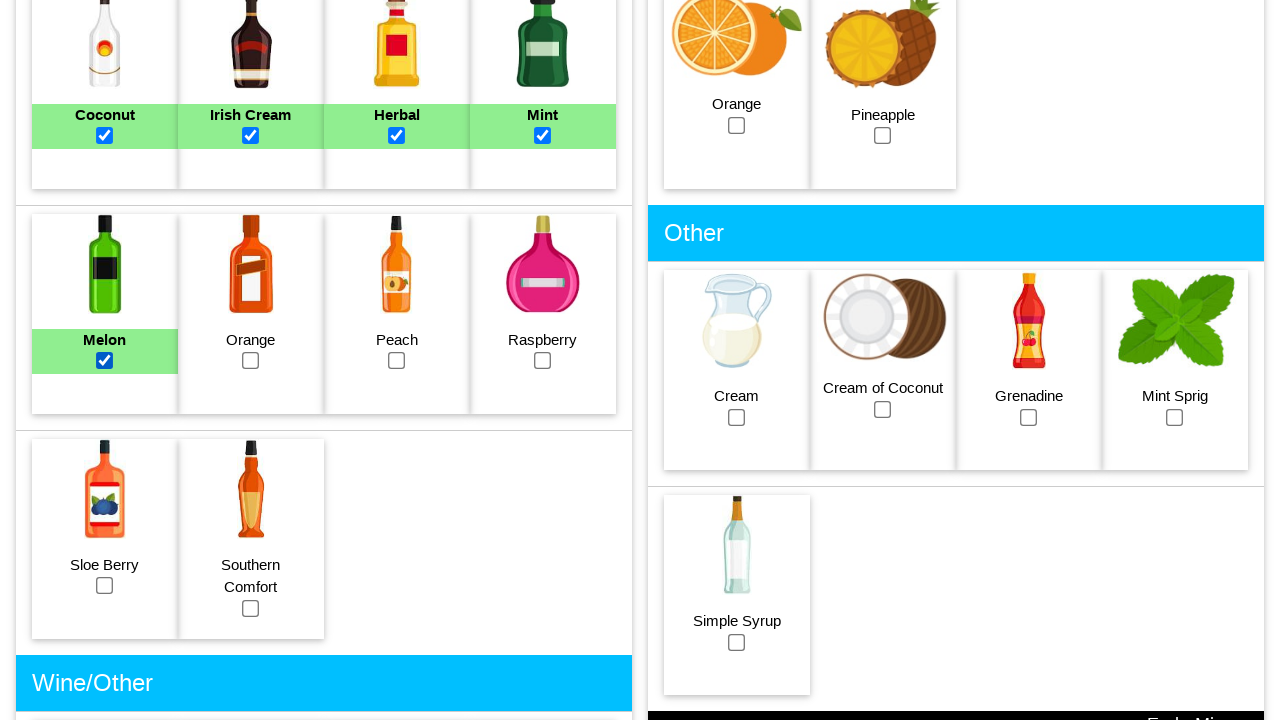

Selected orange liqueur checkbox at (251, 361) on #orangeliqueur_checkbox
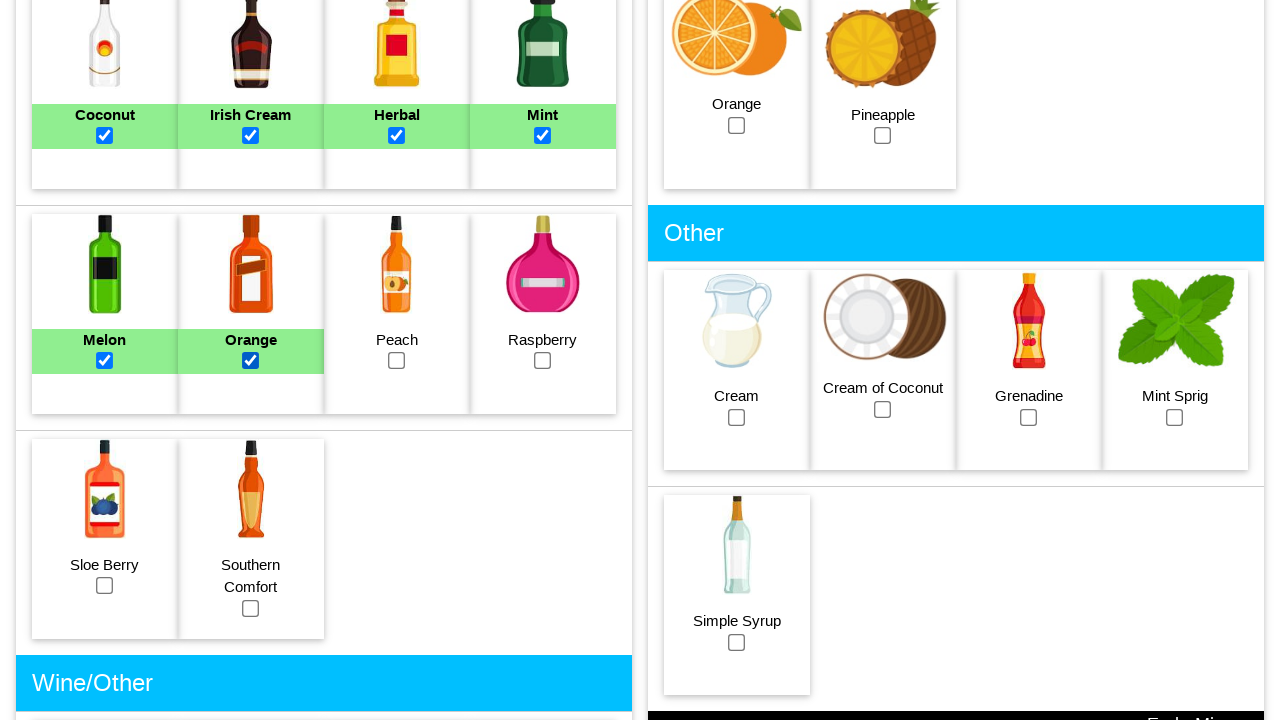

Selected peach liqueur checkbox at (397, 361) on #peach_checkbox
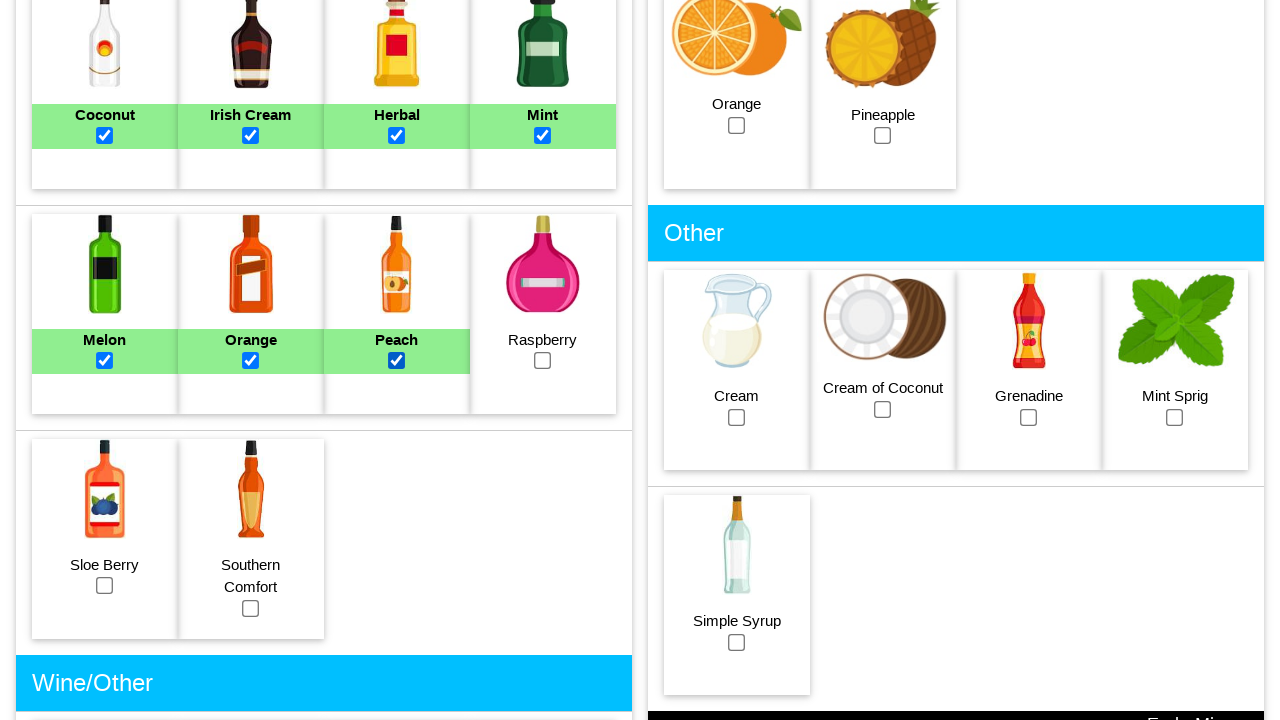

Selected raspberry liqueur checkbox at (543, 361) on #raspberryliqueur_checkbox
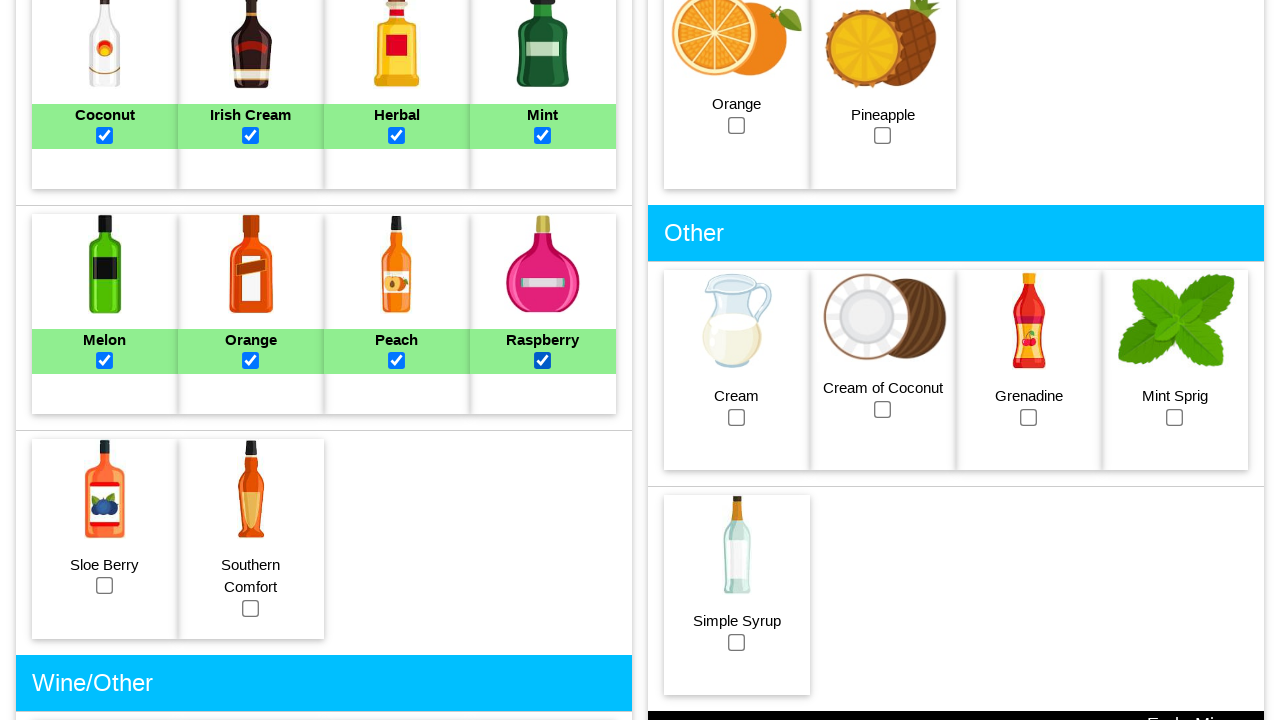

Selected sloe liqueur checkbox at (105, 586) on #sloeliqueur_checkbox
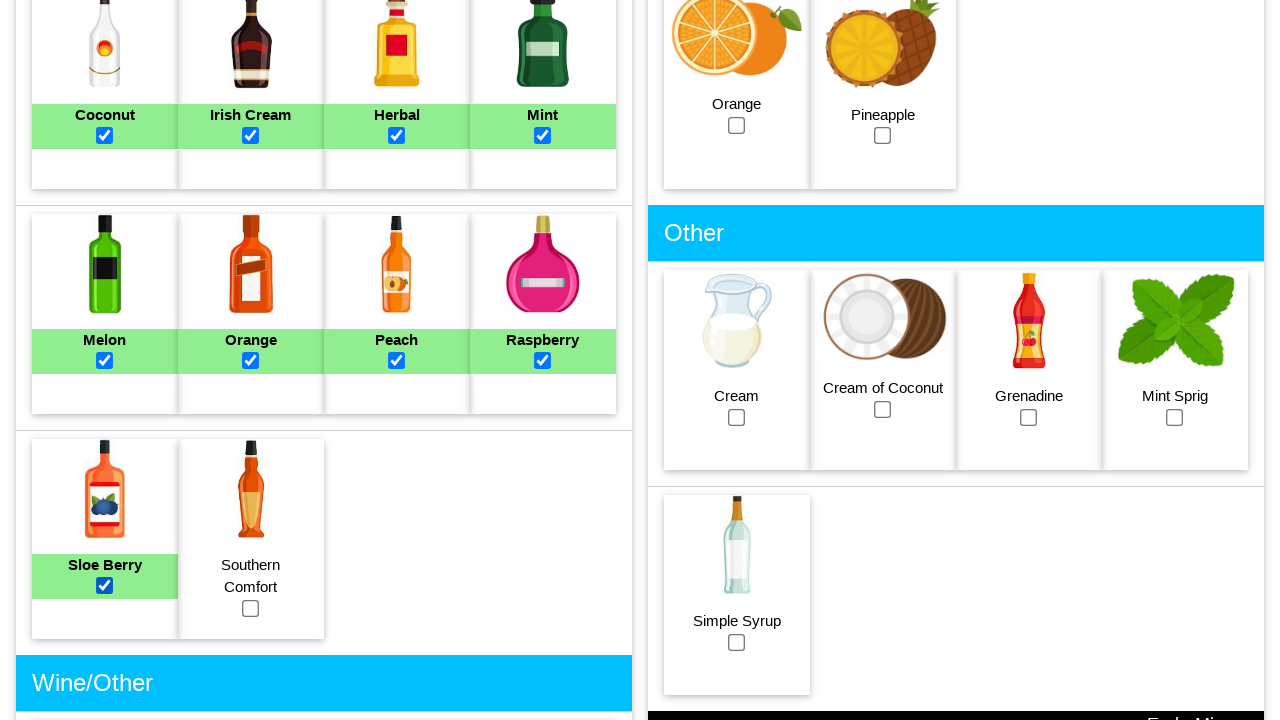

Selected Southern Comfort checkbox at (251, 608) on #soco_checkbox
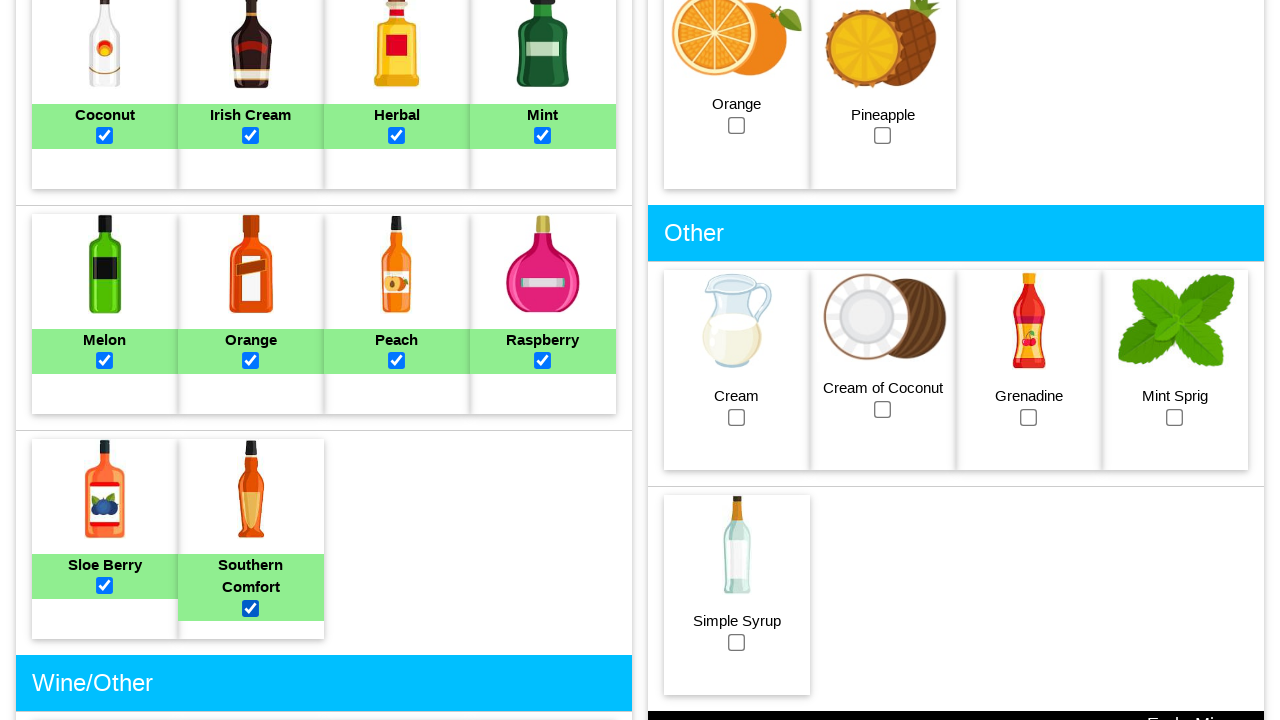

Selected bitters checkbox at (105, 360) on #bitters_checkbox
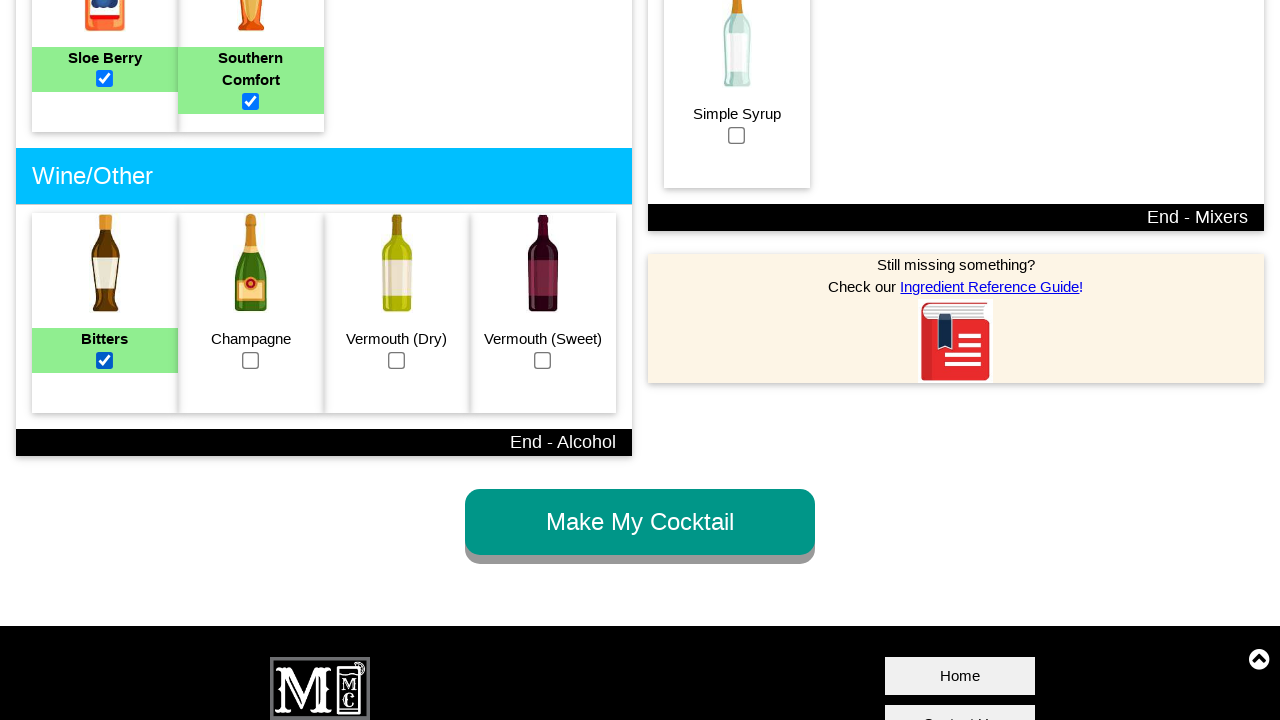

Selected champagne checkbox at (251, 360) on #champagne_checkbox
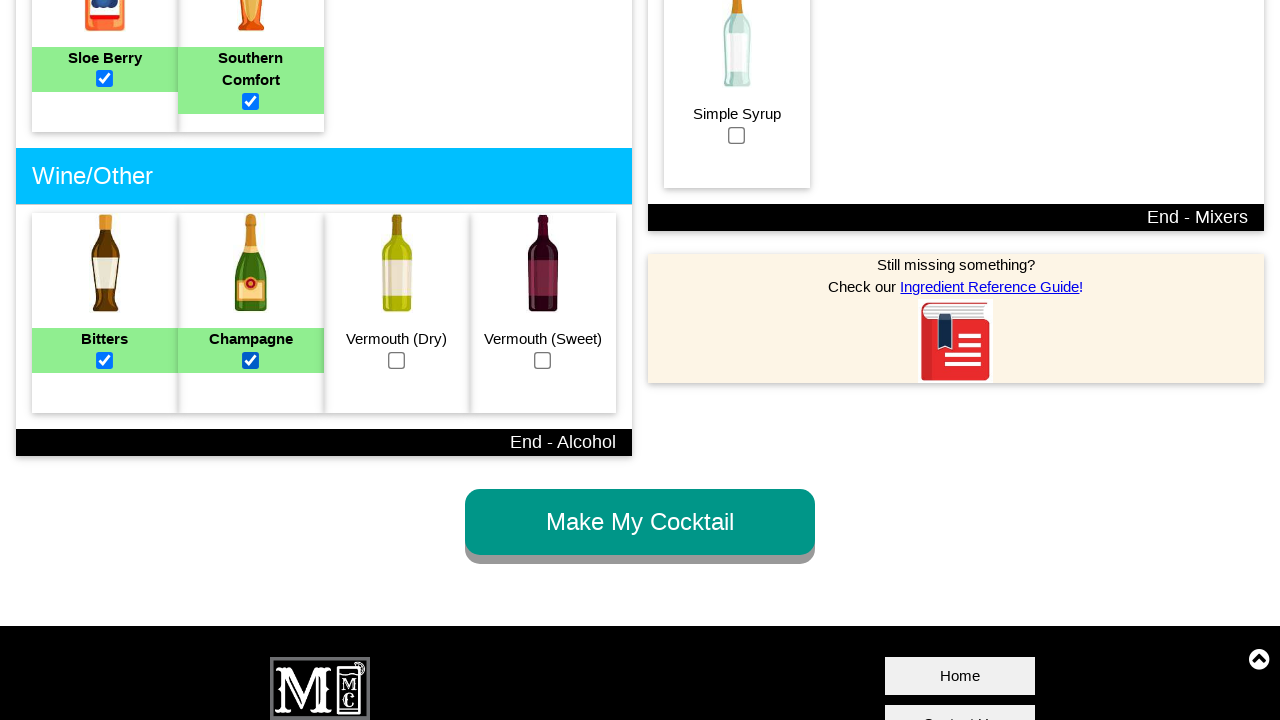

Selected dry vermouth checkbox at (397, 360) on #vermouthdry_checkbox
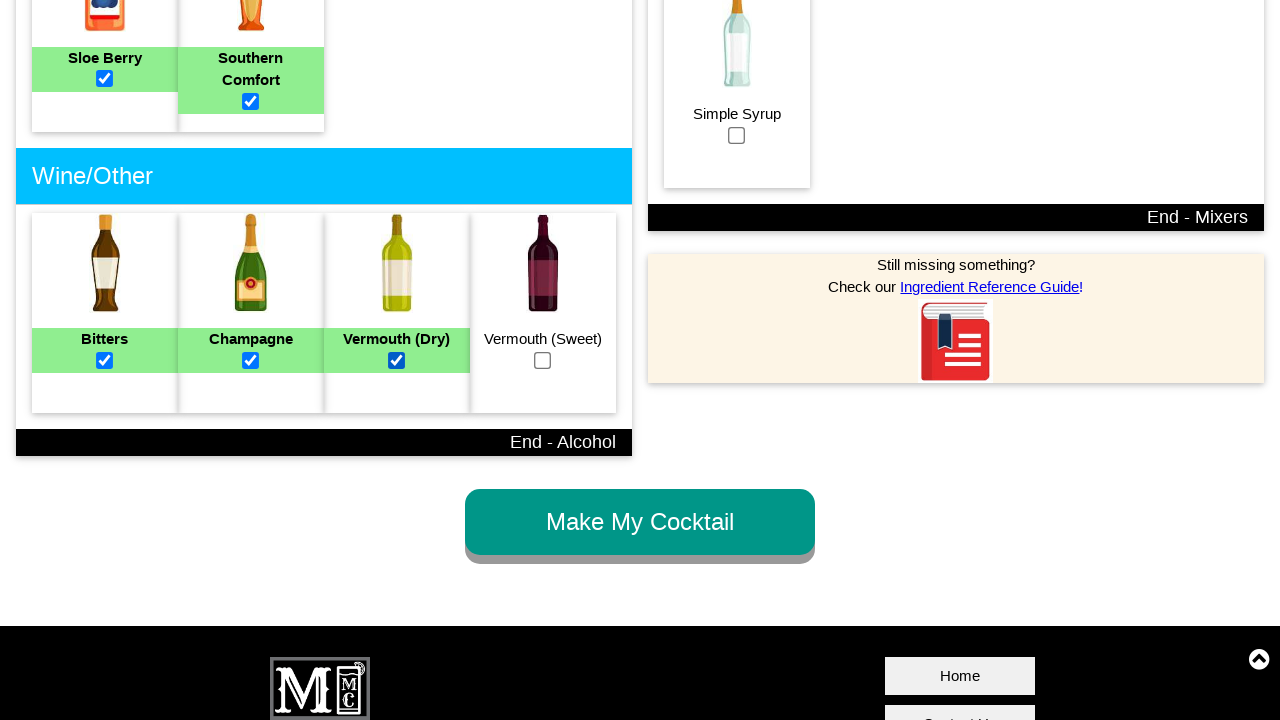

Selected sweet vermouth checkbox at (543, 360) on #vermouthsweet_checkbox
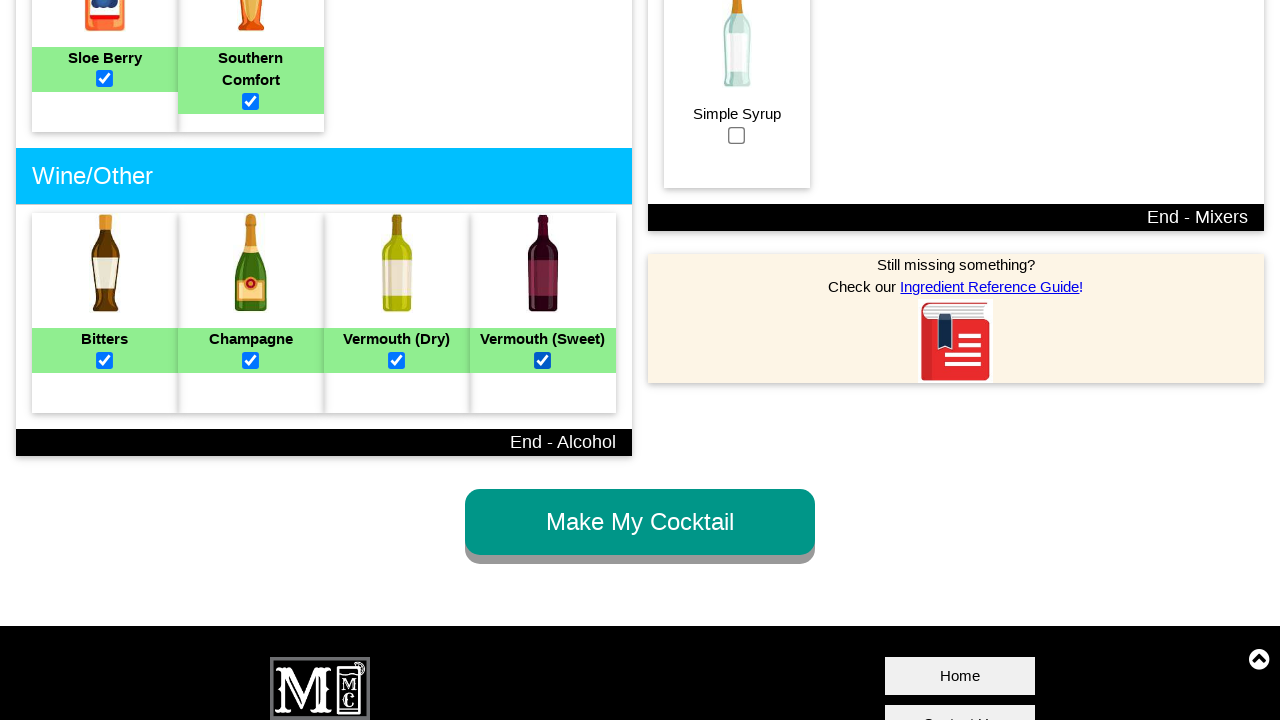

Selected cola mixer checkbox at (737, 360) on #cola_checkbox
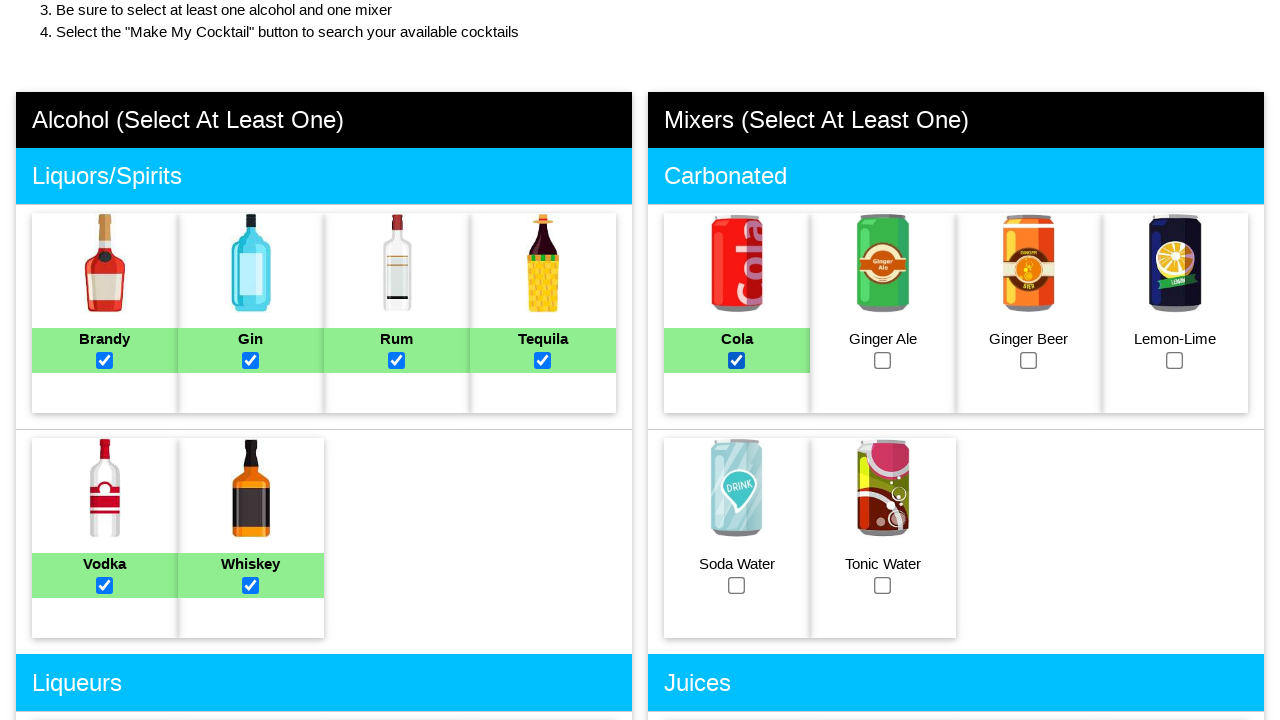

Selected ginger ale mixer checkbox at (883, 360) on #gingerale_checkbox
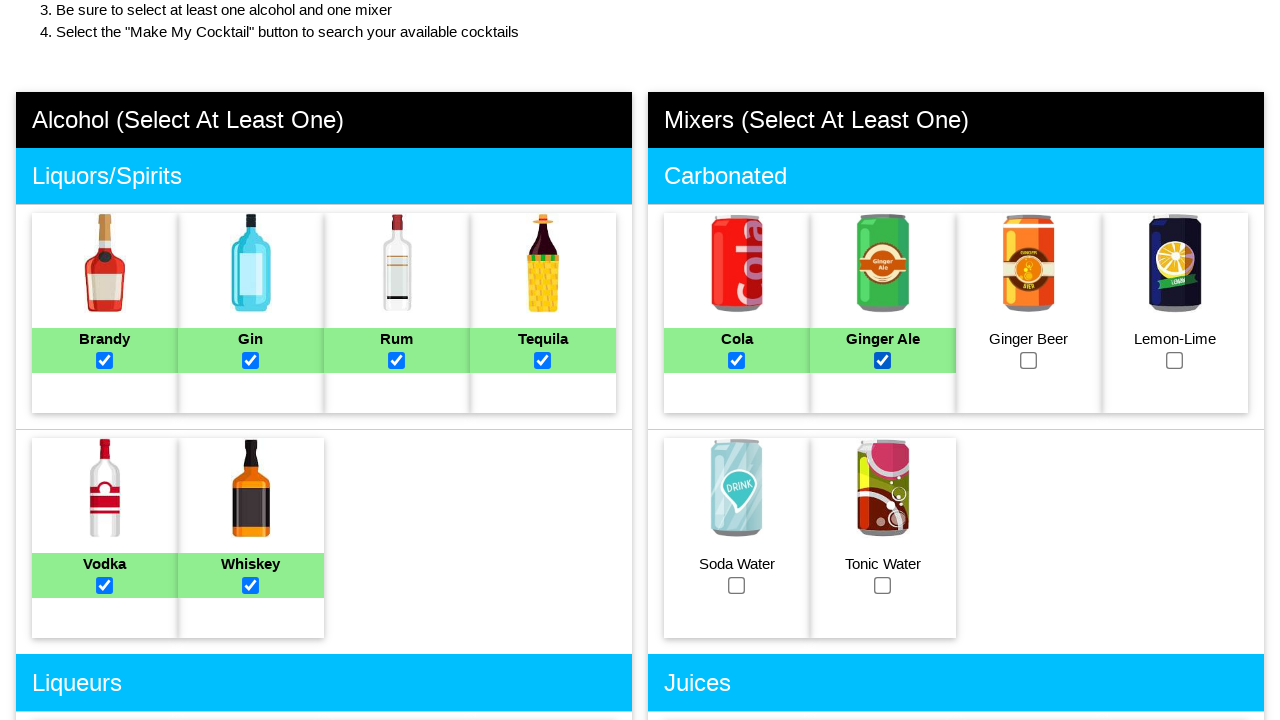

Selected ginger beer mixer checkbox at (1029, 360) on #gingerbeer_checkbox
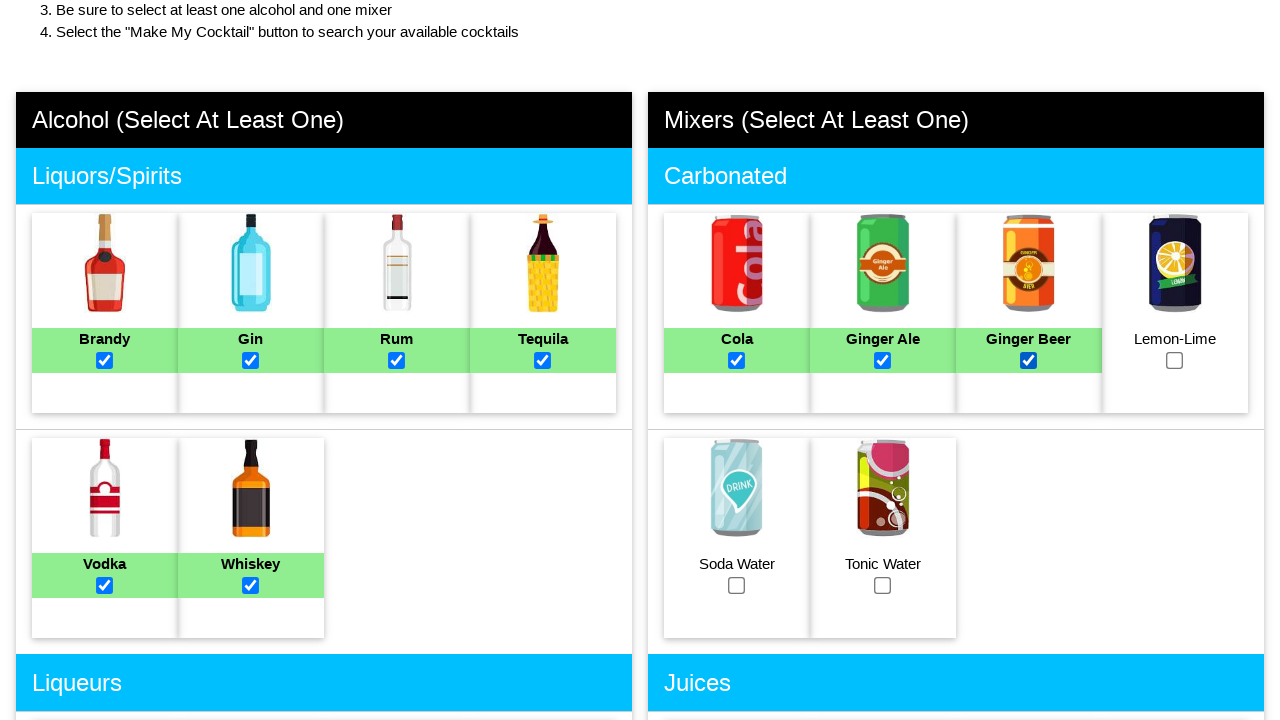

Selected lemon-lime mixer checkbox at (1175, 360) on #lemonlime_checkbox
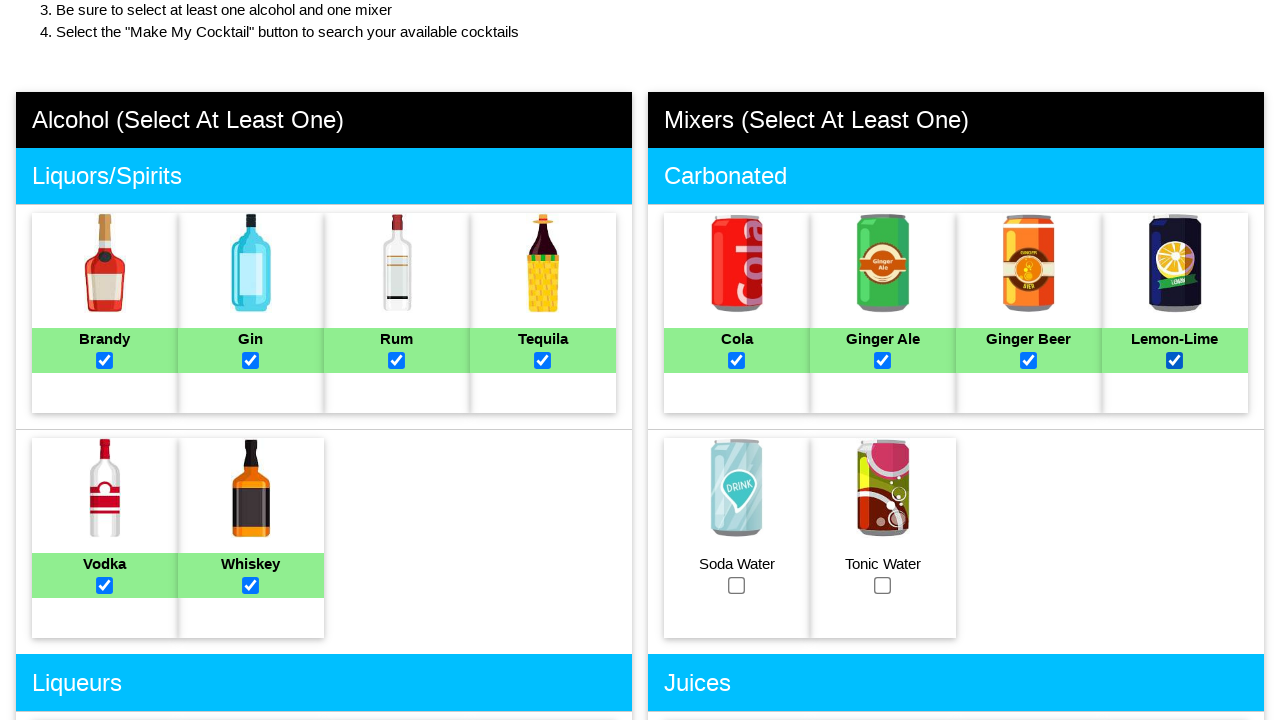

Selected soda water mixer checkbox at (737, 585) on #sodawater_checkbox
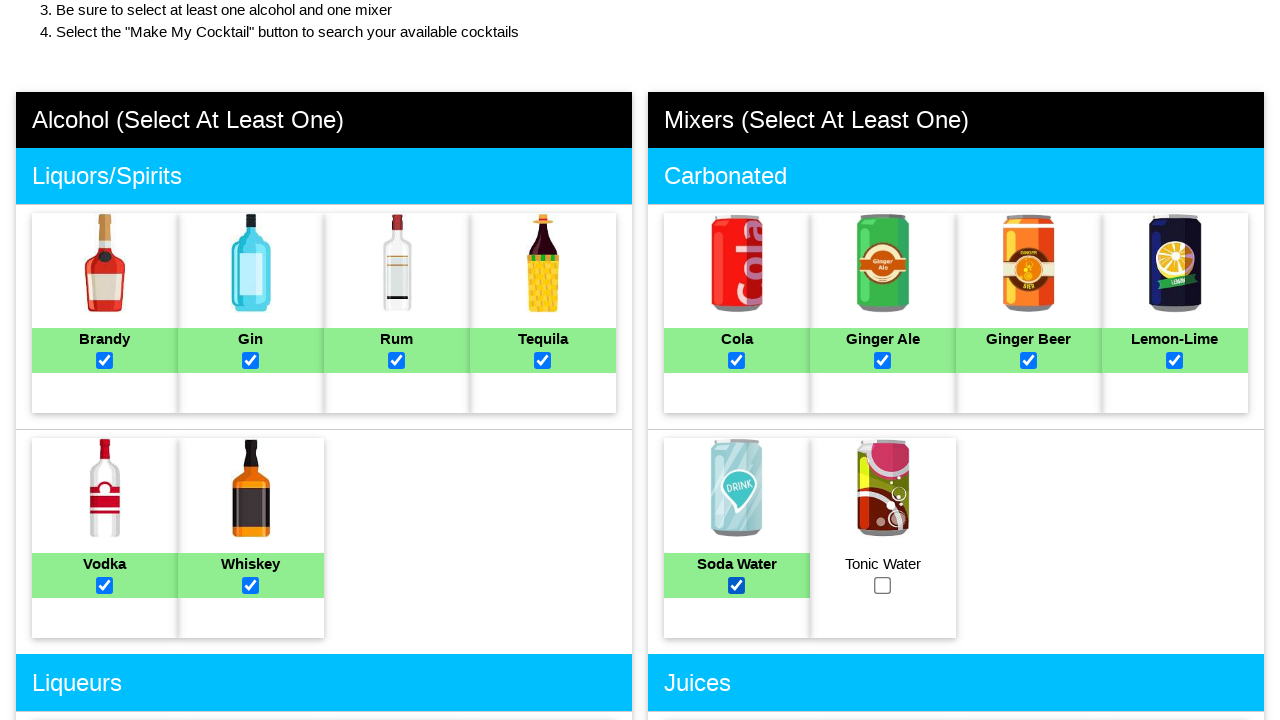

Selected tonic water mixer checkbox at (883, 585) on #tonicwater_checkbox
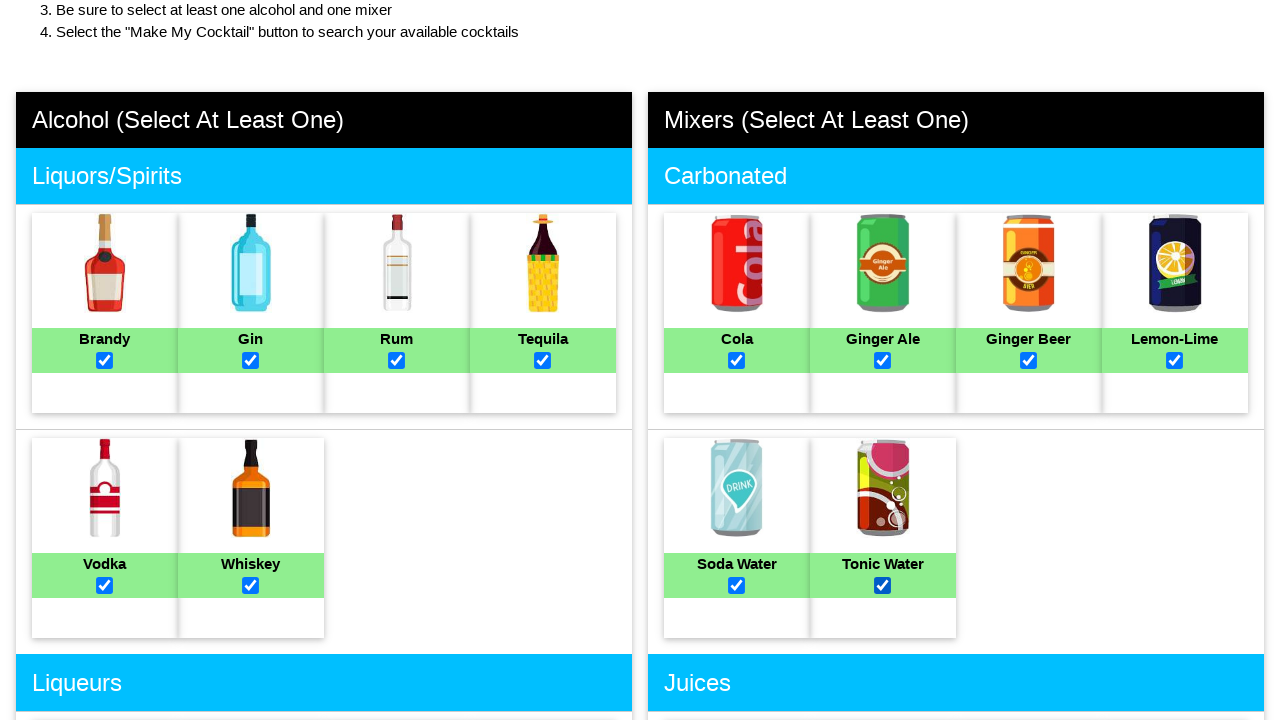

Selected cranberry juice checkbox at (737, 361) on #cranberryjuice_checkbox
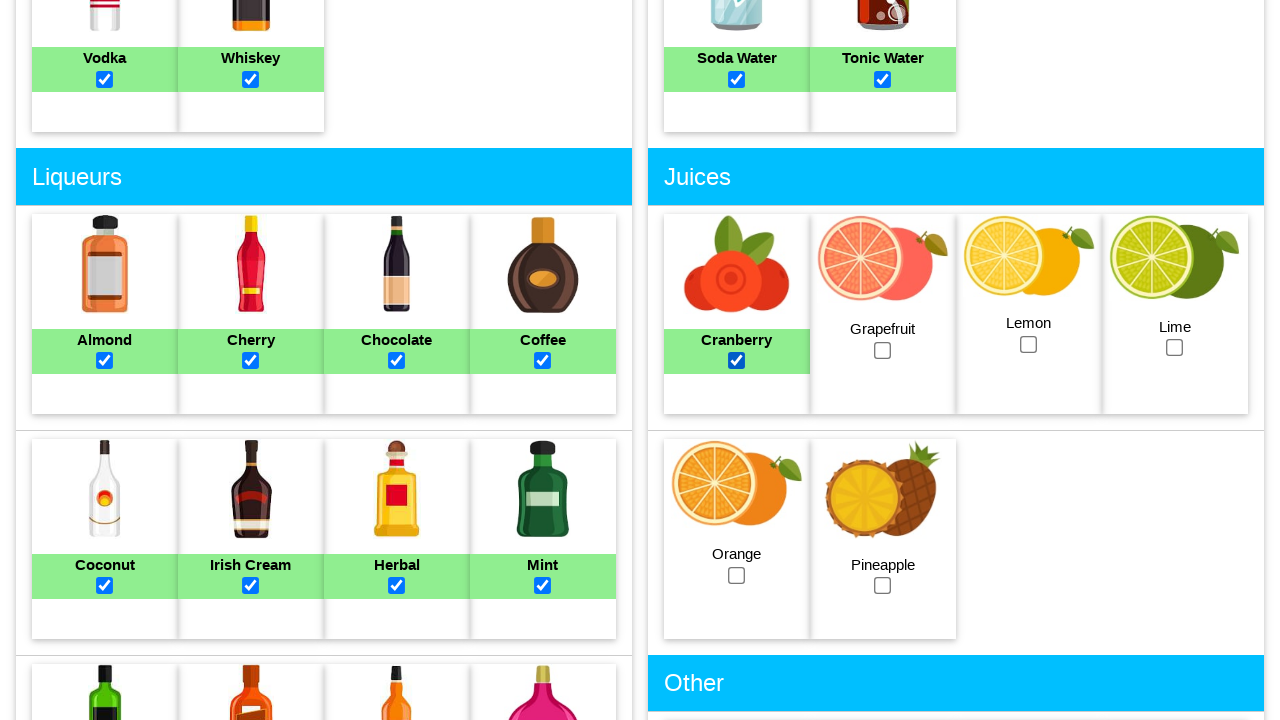

Selected grapefruit juice checkbox at (883, 350) on #grapefruitjuice_checkbox
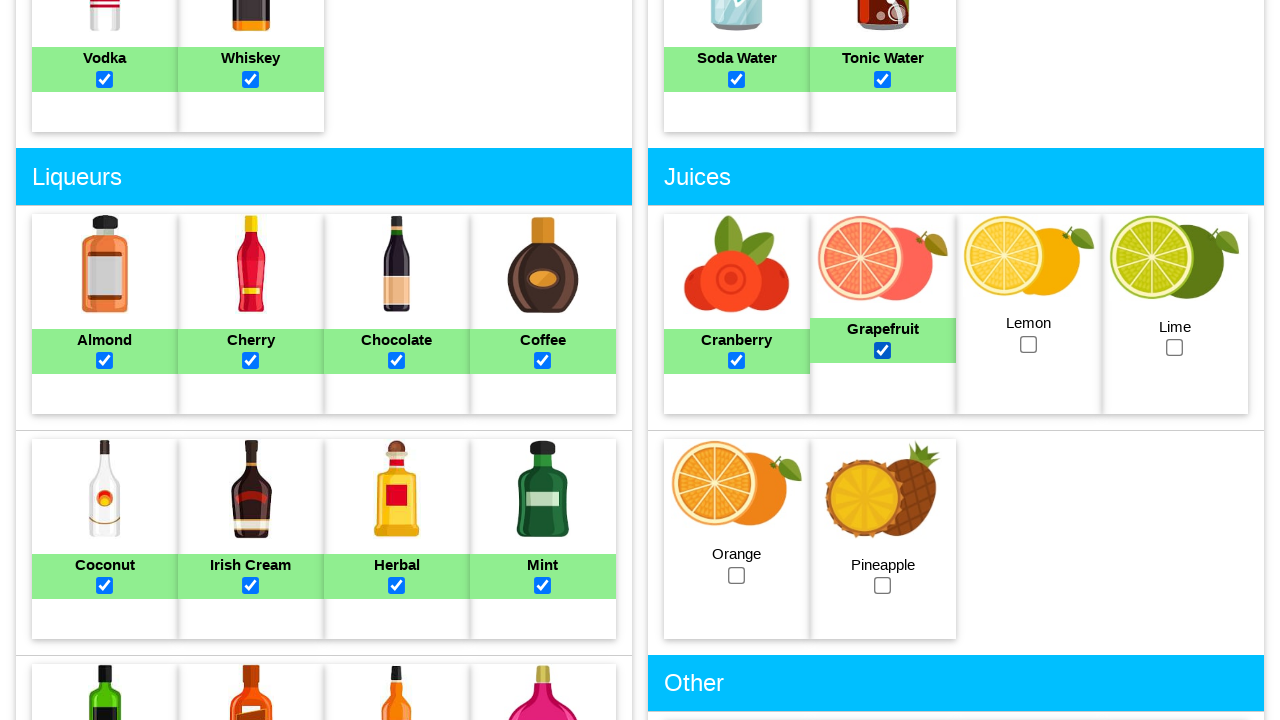

Selected lemon juice checkbox at (1029, 344) on #lemonjuice_checkbox
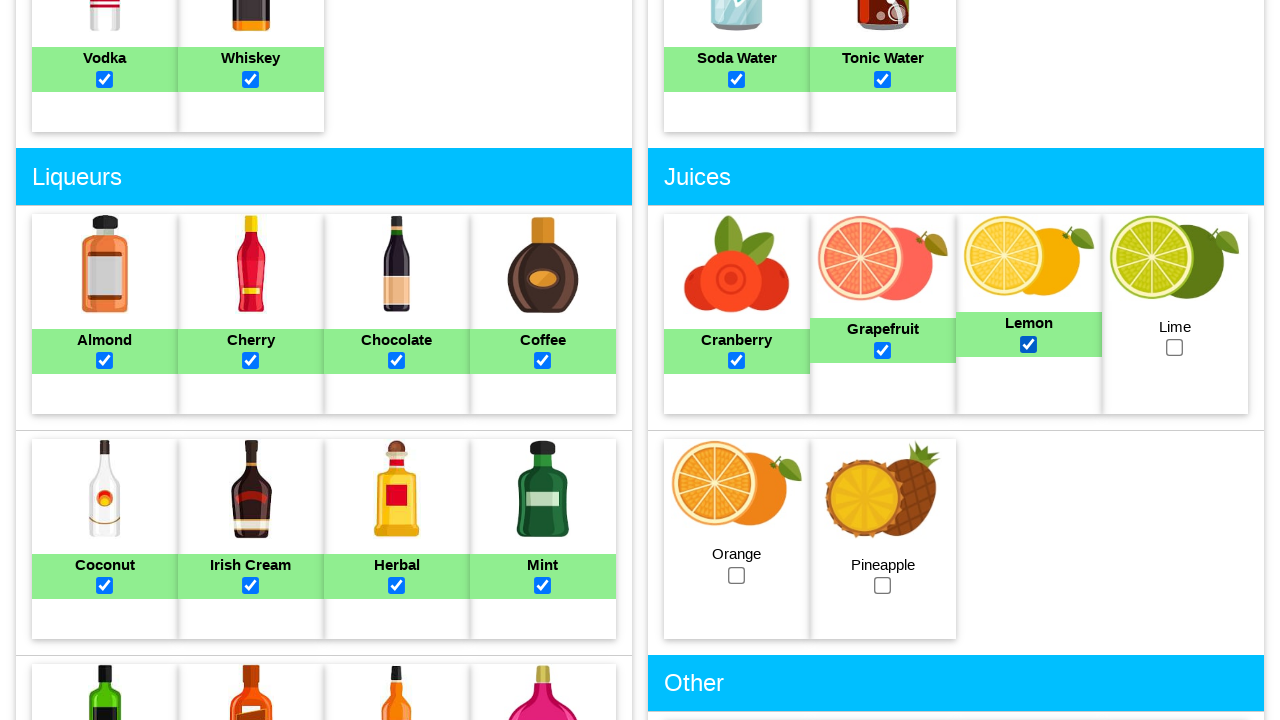

Selected lime juice checkbox at (1175, 348) on #limejuice_checkbox
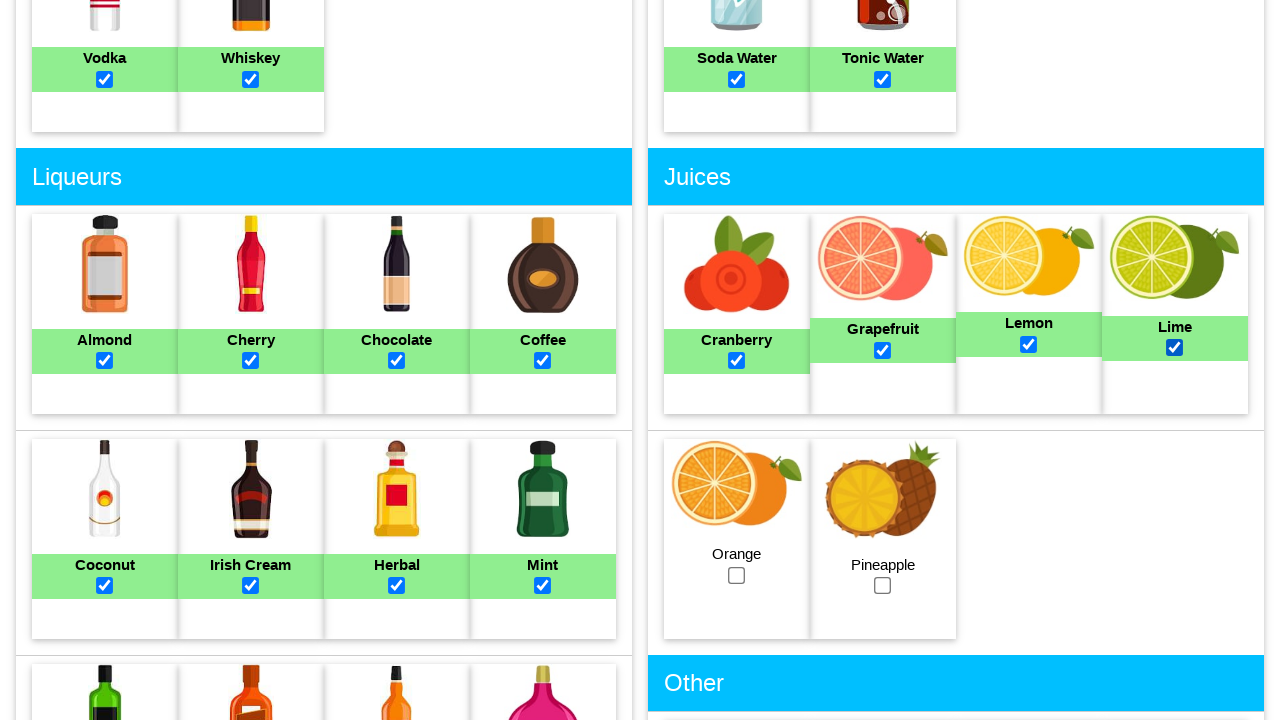

Selected orange juice checkbox at (737, 575) on #orangejuice_checkbox
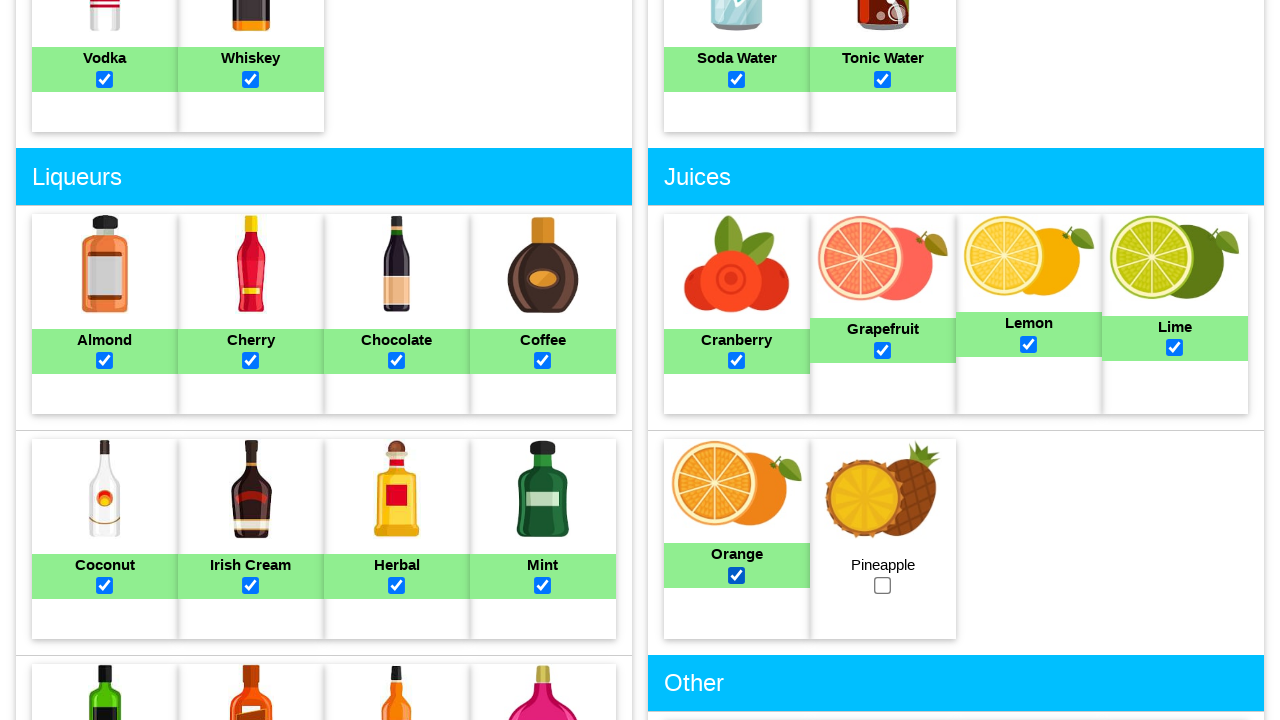

Selected pineapple juice checkbox at (883, 586) on #pineapplejuice_checkbox
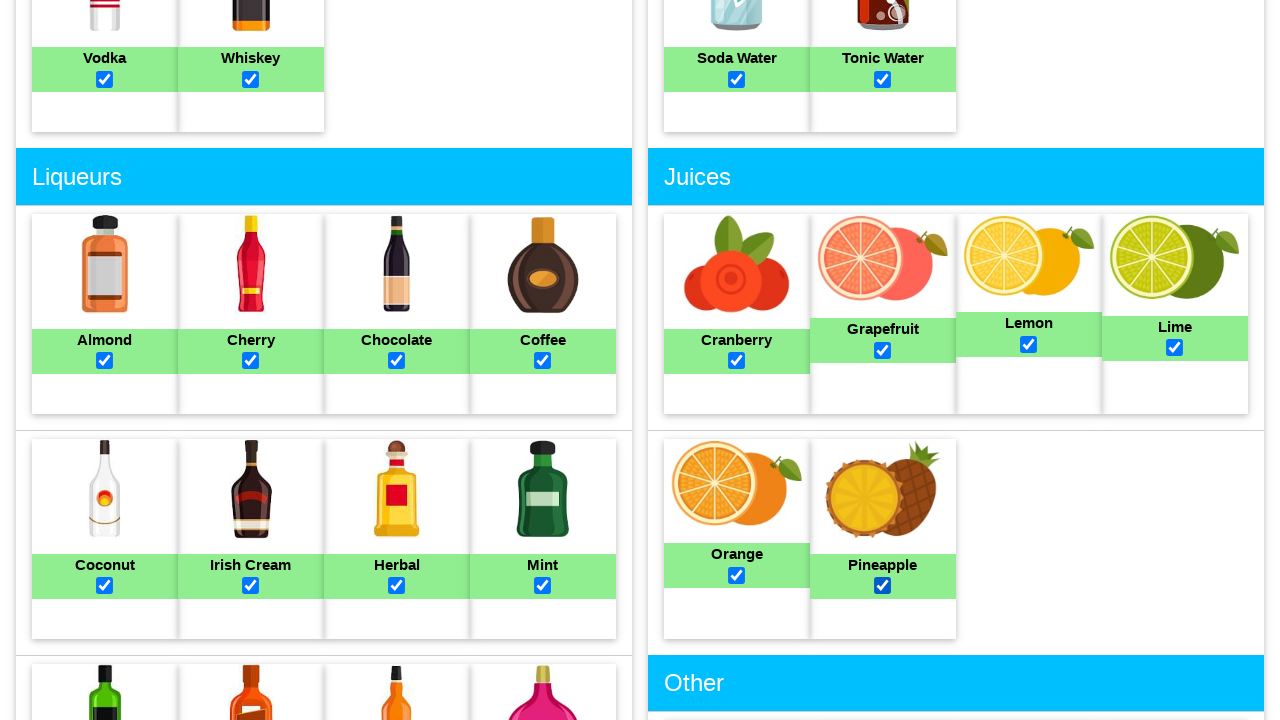

Selected cream checkbox at (737, 360) on #cream_checkbox
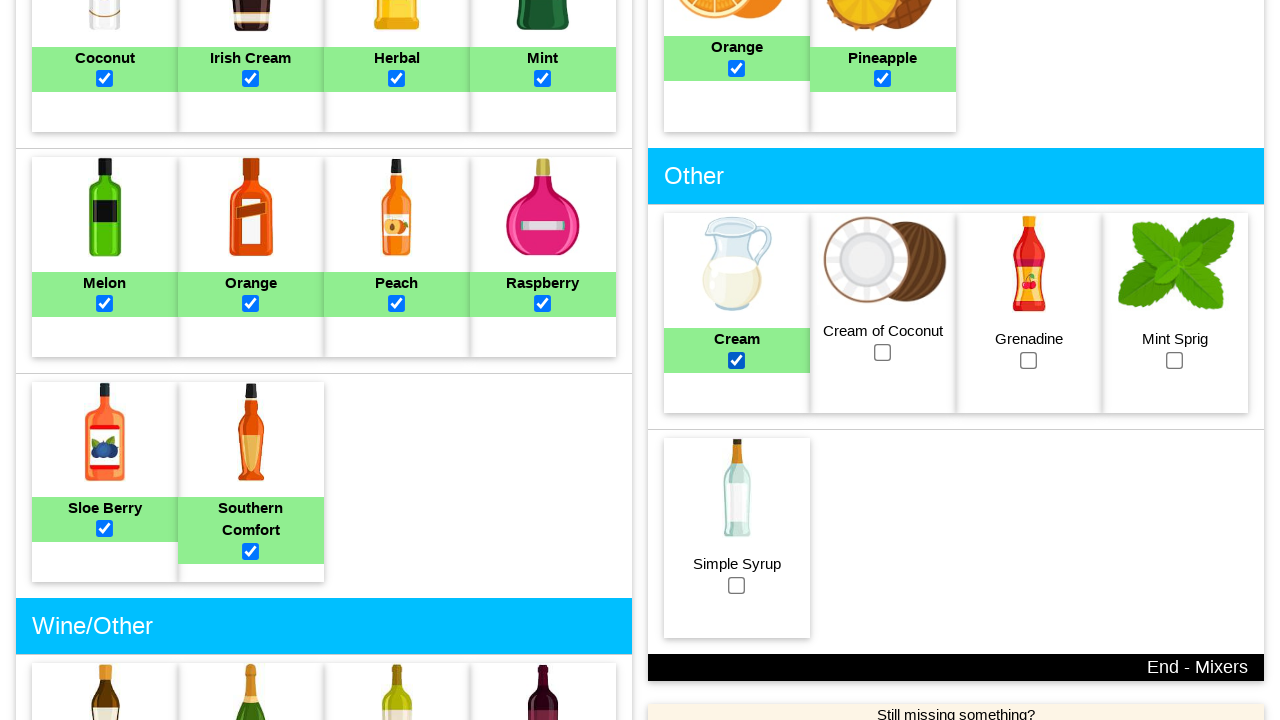

Selected cream of coconut checkbox at (883, 352) on #creamofcoconut_checkbox
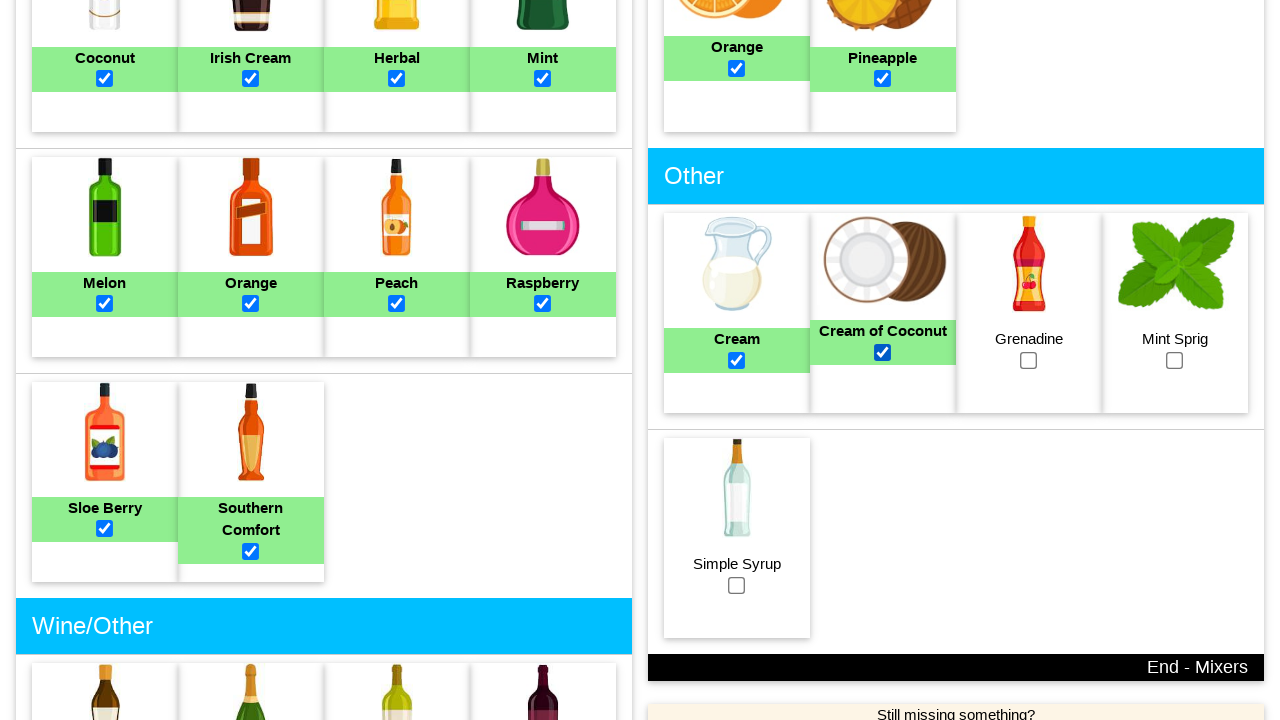

Selected grenadine checkbox at (1029, 360) on #grenadine_checkbox
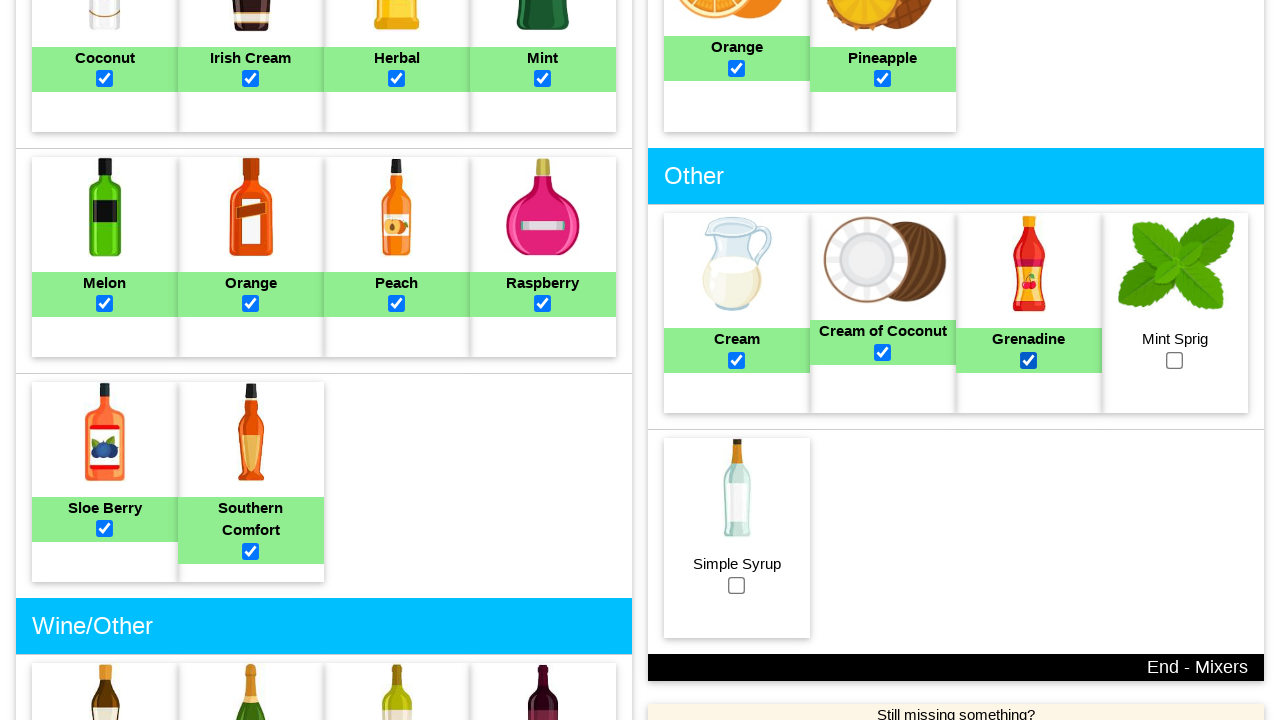

Selected mint sprig checkbox at (1175, 360) on #mintsprig_checkbox
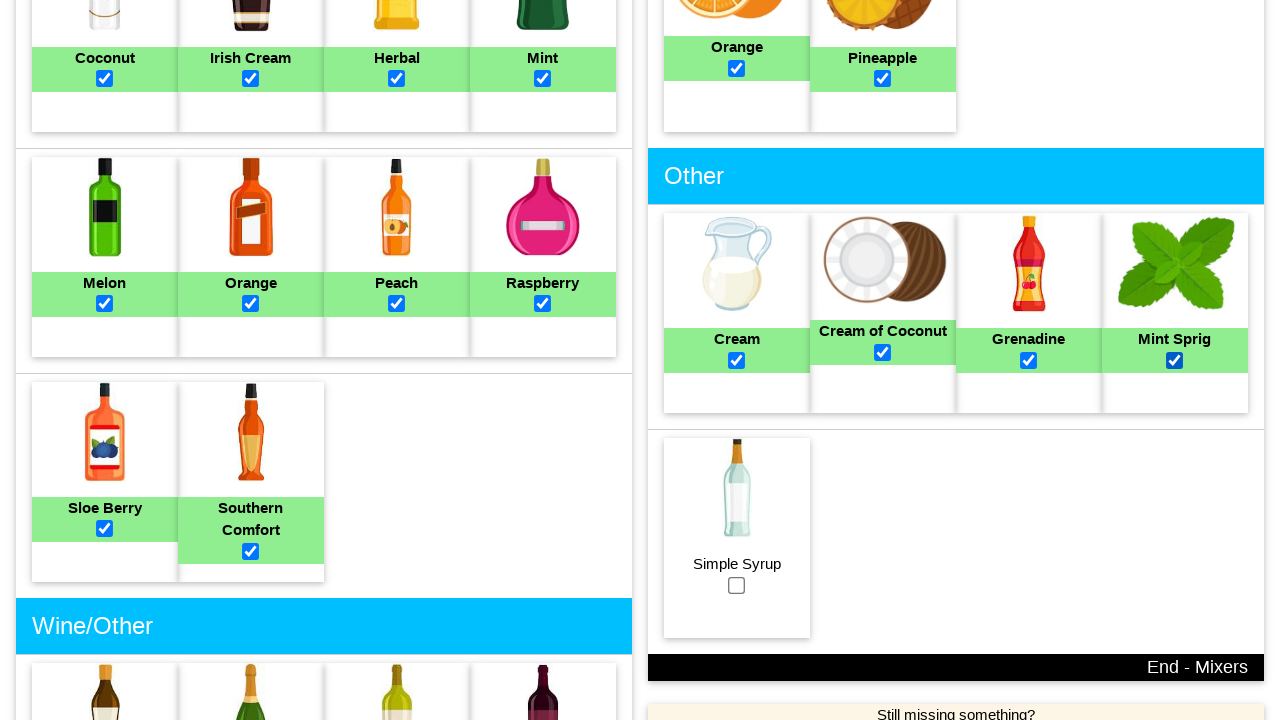

Selected simple syrup checkbox at (737, 585) on #simplesyrup_checkbox
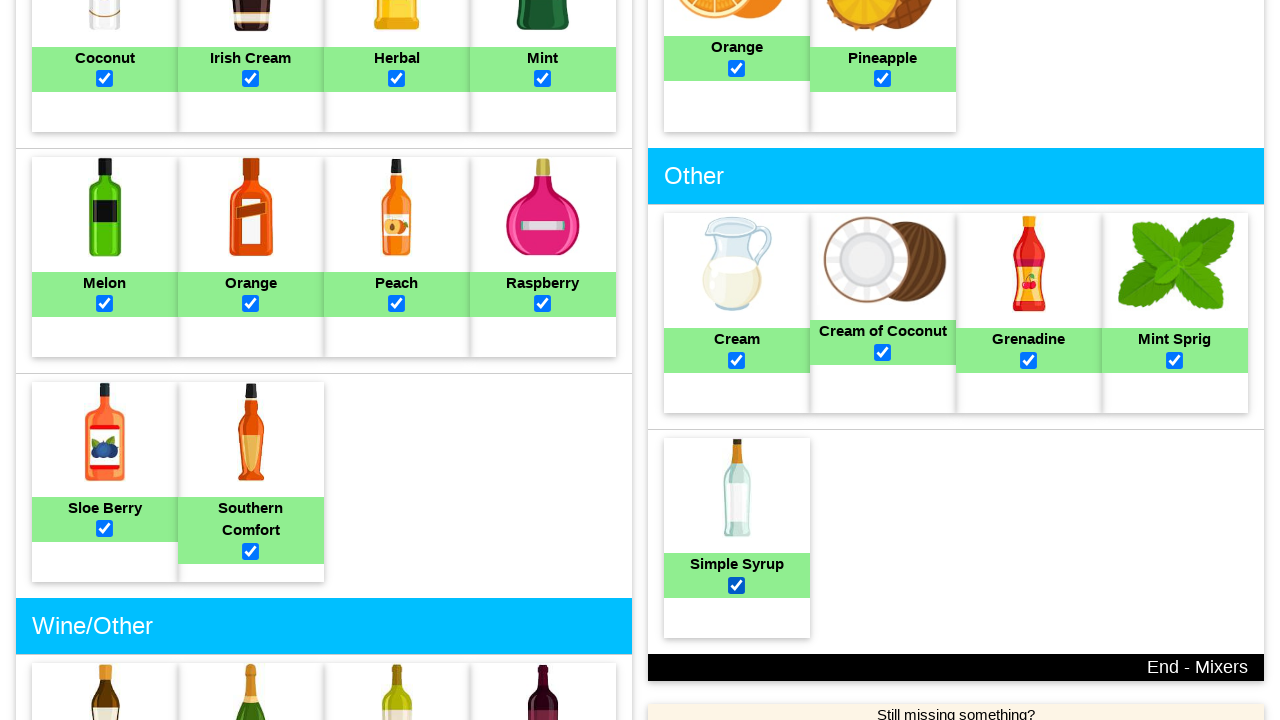

Clicked 'Make My Cocktail' search button to find matching cocktails at (640, 374) on input[value='Make My Cocktail']
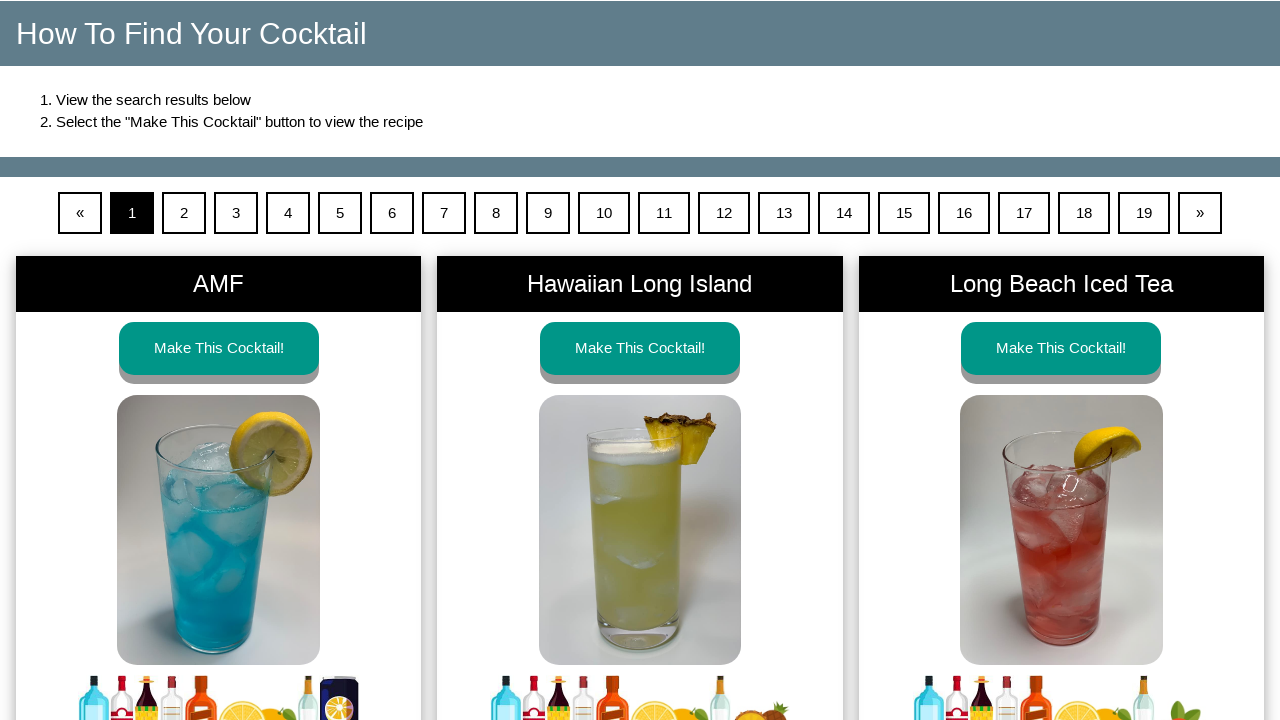

Cocktail search results loaded and visible
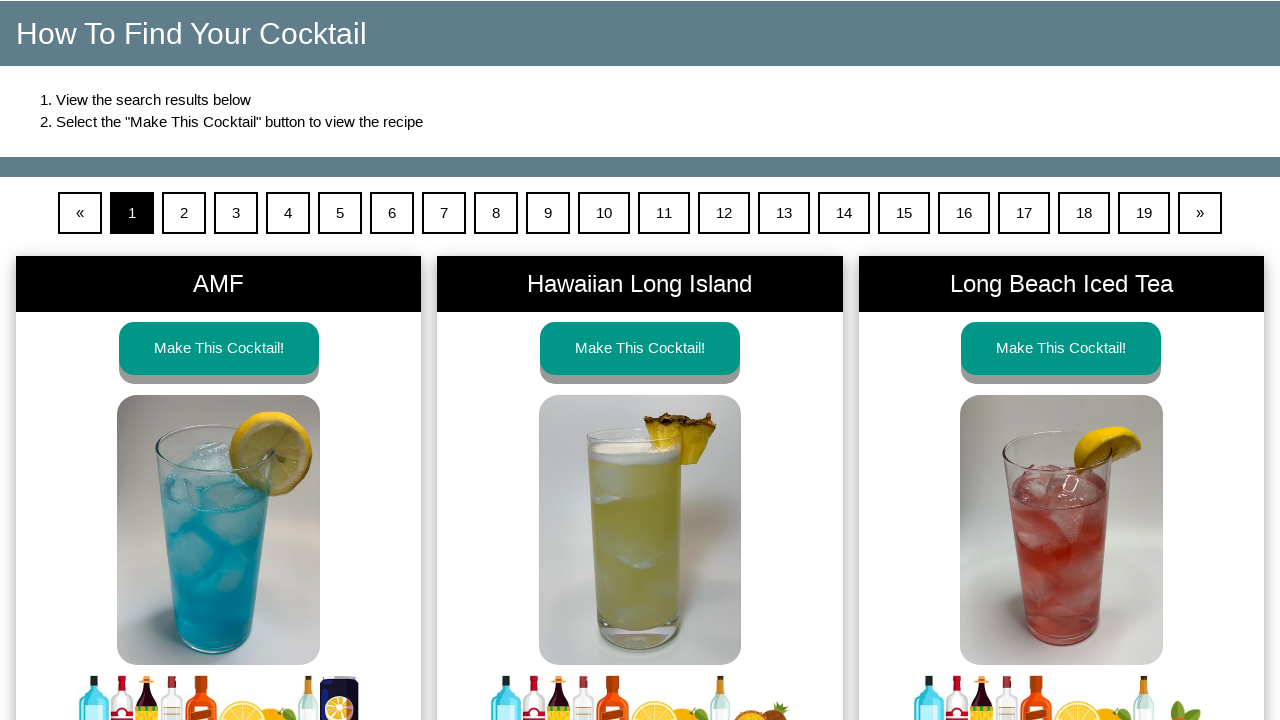

Clicked first cocktail result button to view recipe in new tab at (219, 348) on xpath=//section/div[1]/div/a[1]/button
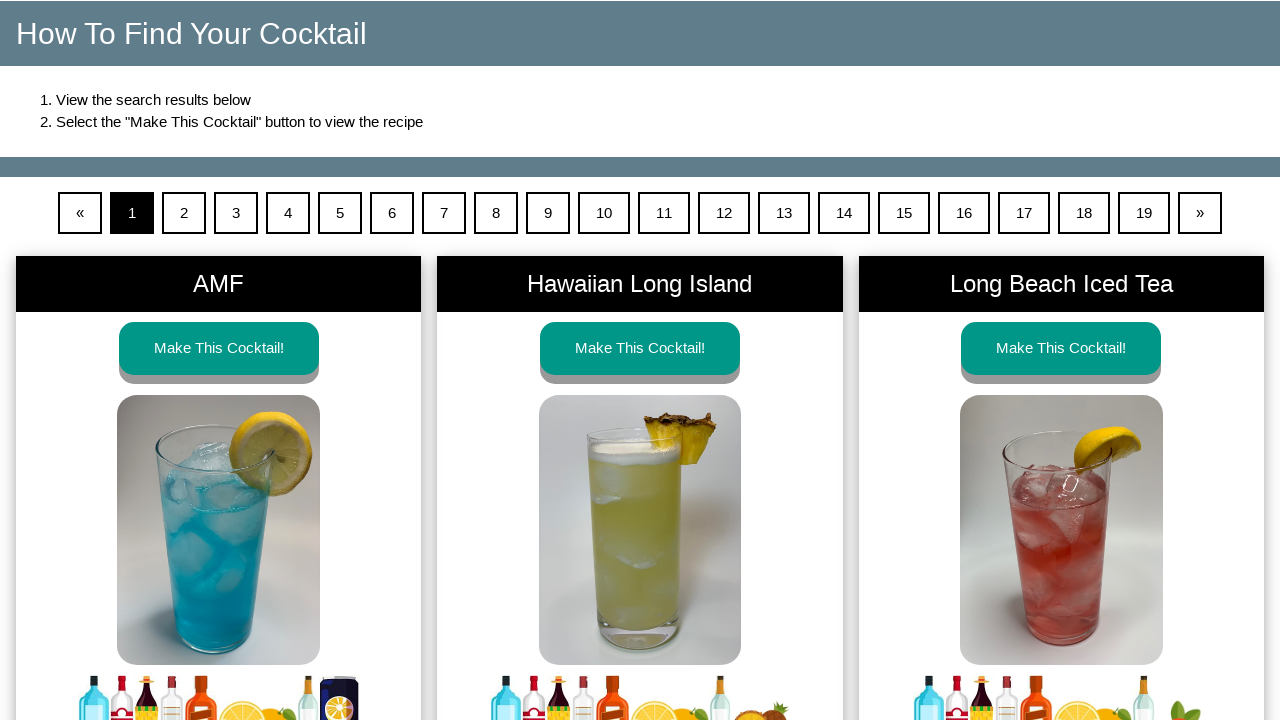

Switched to new tab with cocktail recipe and page loaded
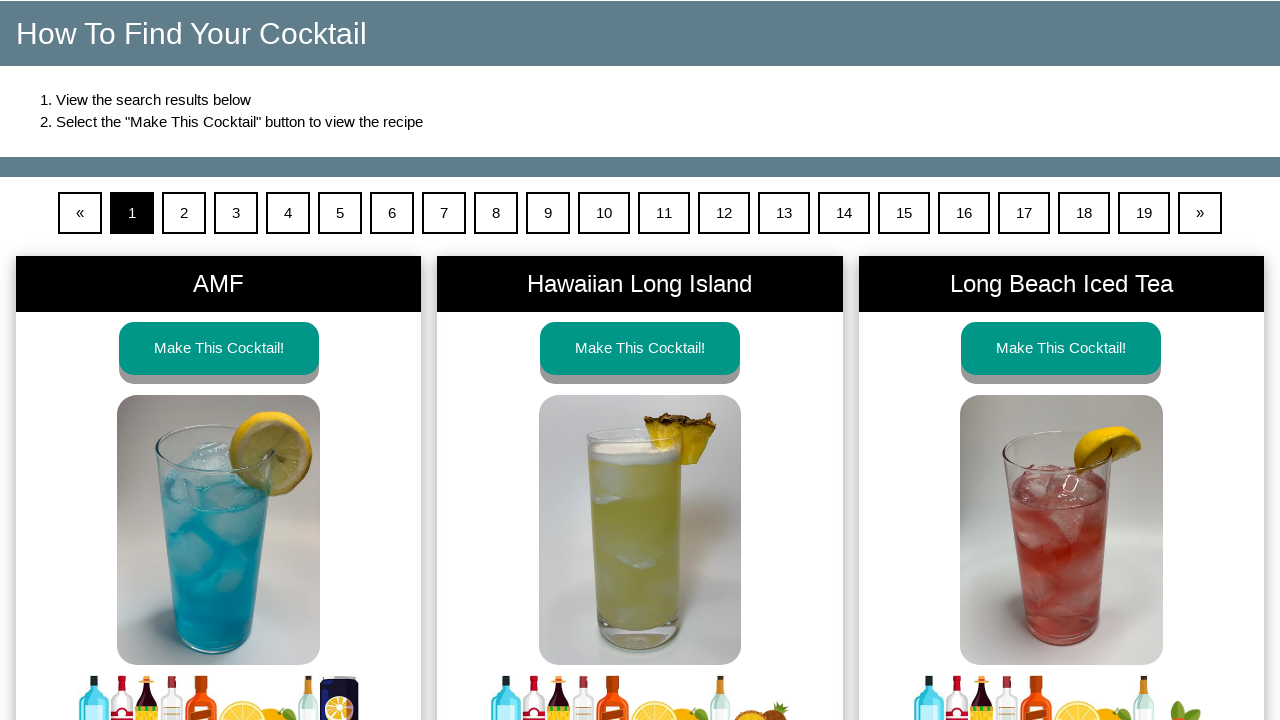

Recipe preparation instructions loaded and visible
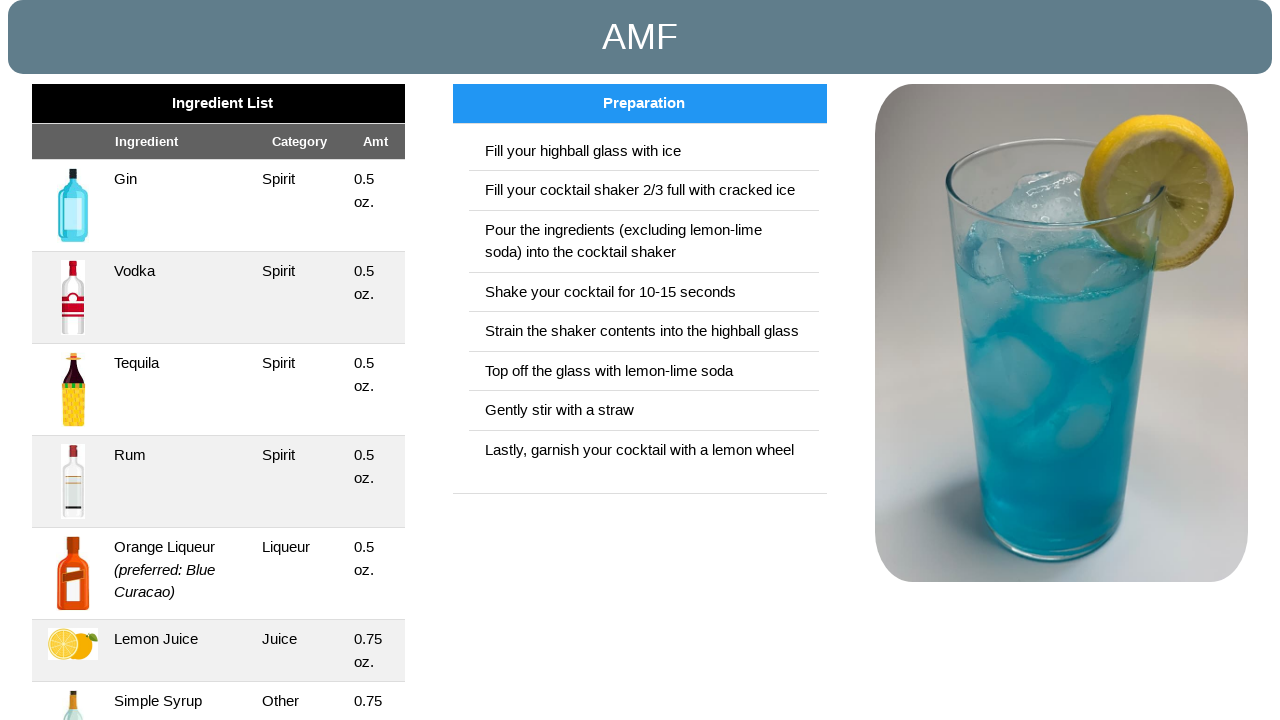

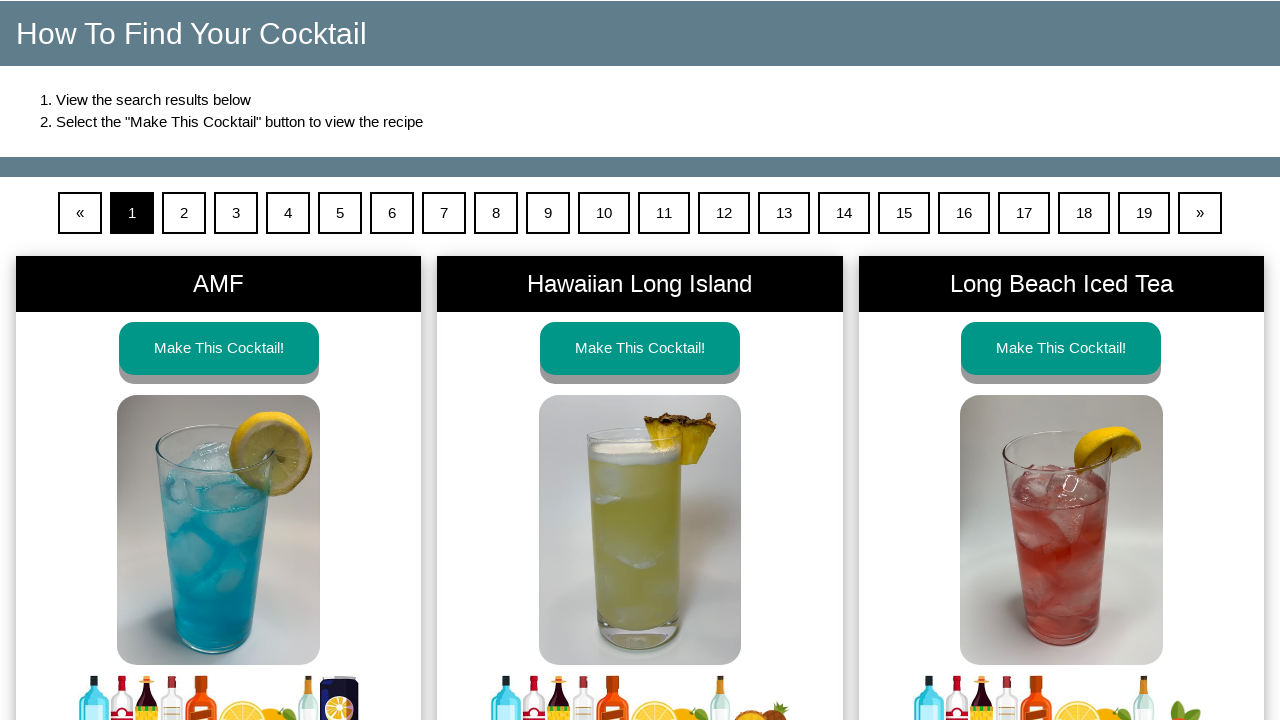